Navigates to CoinMarketCap cryptocurrency listing page, scrolls down through the content to load more data, and waits for the cryptocurrency table rows to be visible.

Starting URL: https://coinmarketcap.com/

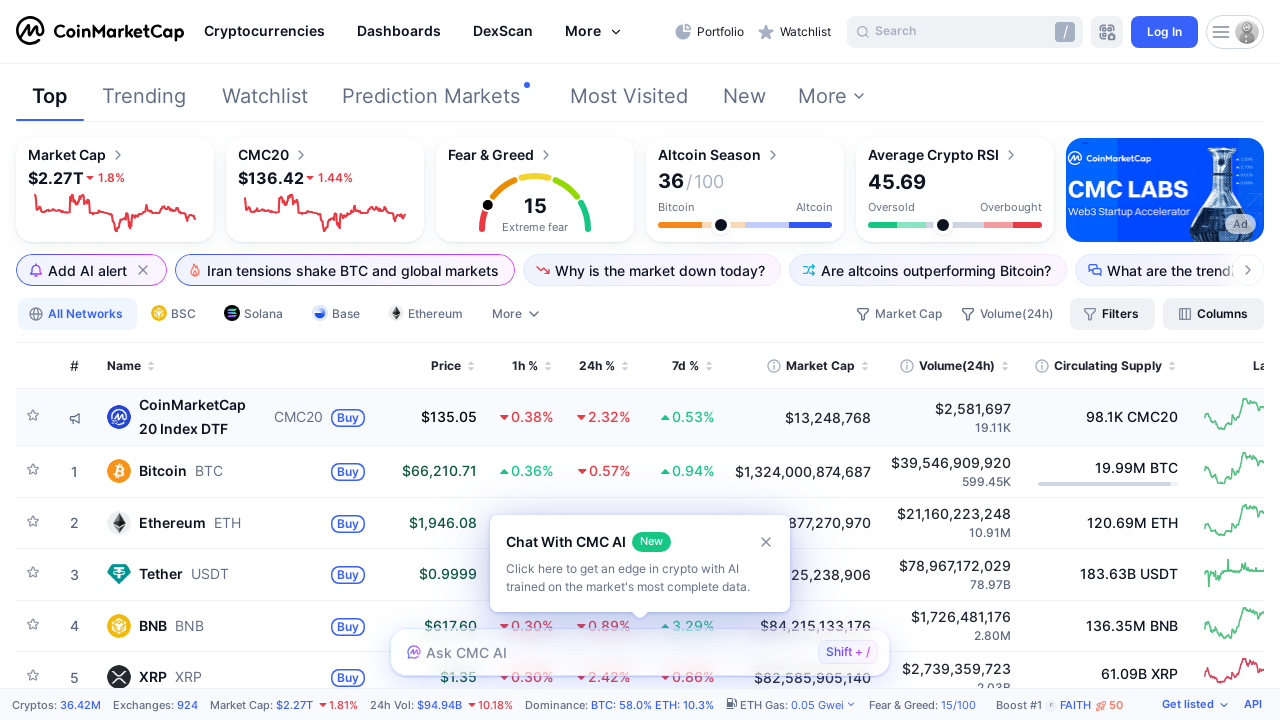

Pressed PageDown to scroll content
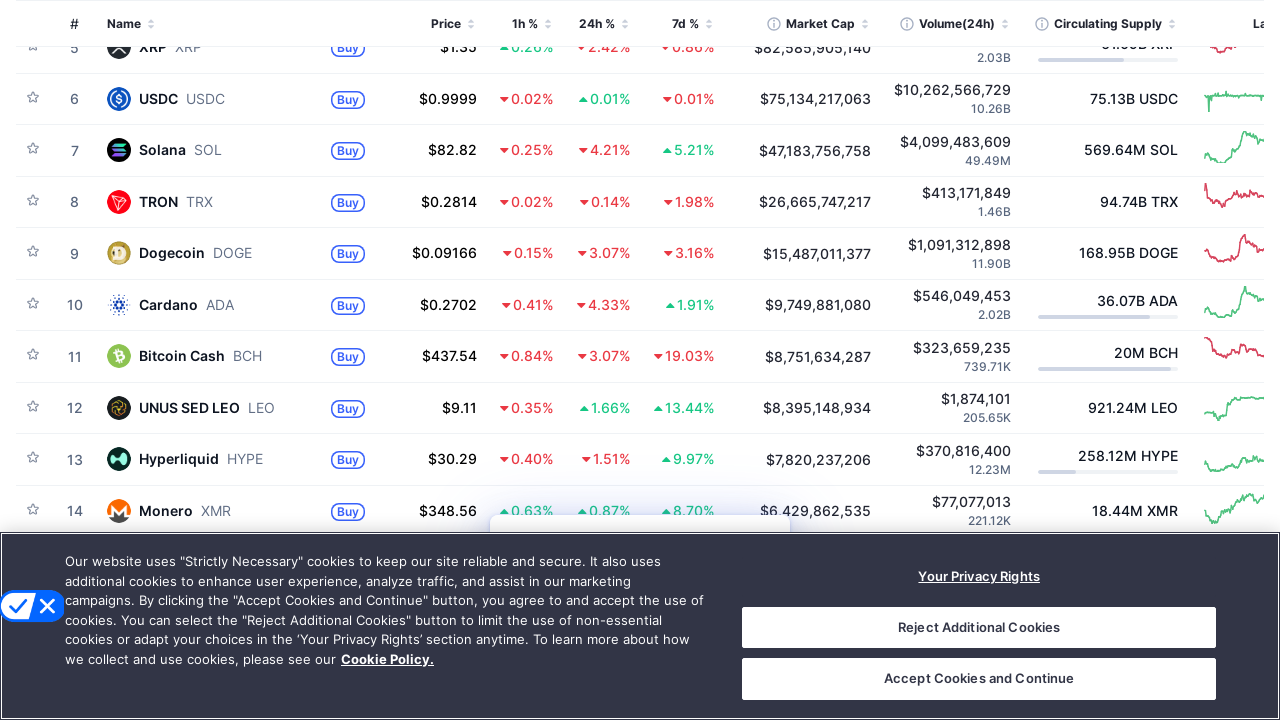

Waited 100ms for content to load
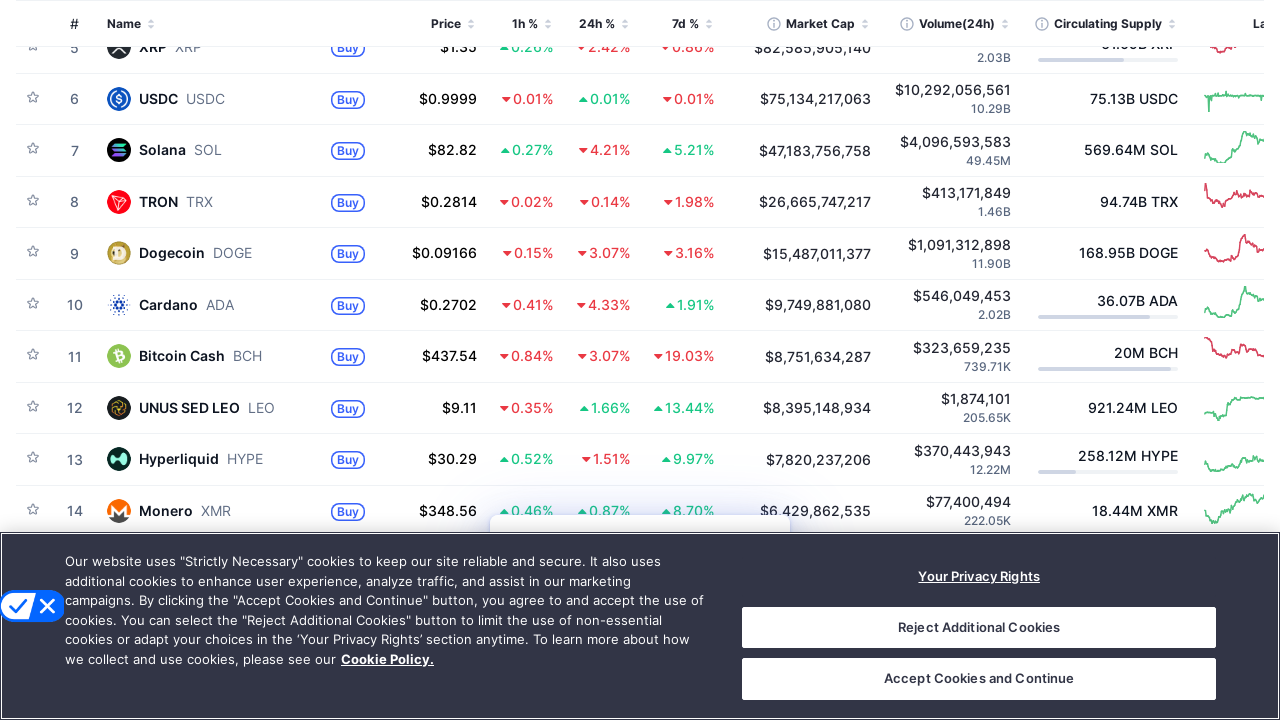

Pressed PageDown to scroll content
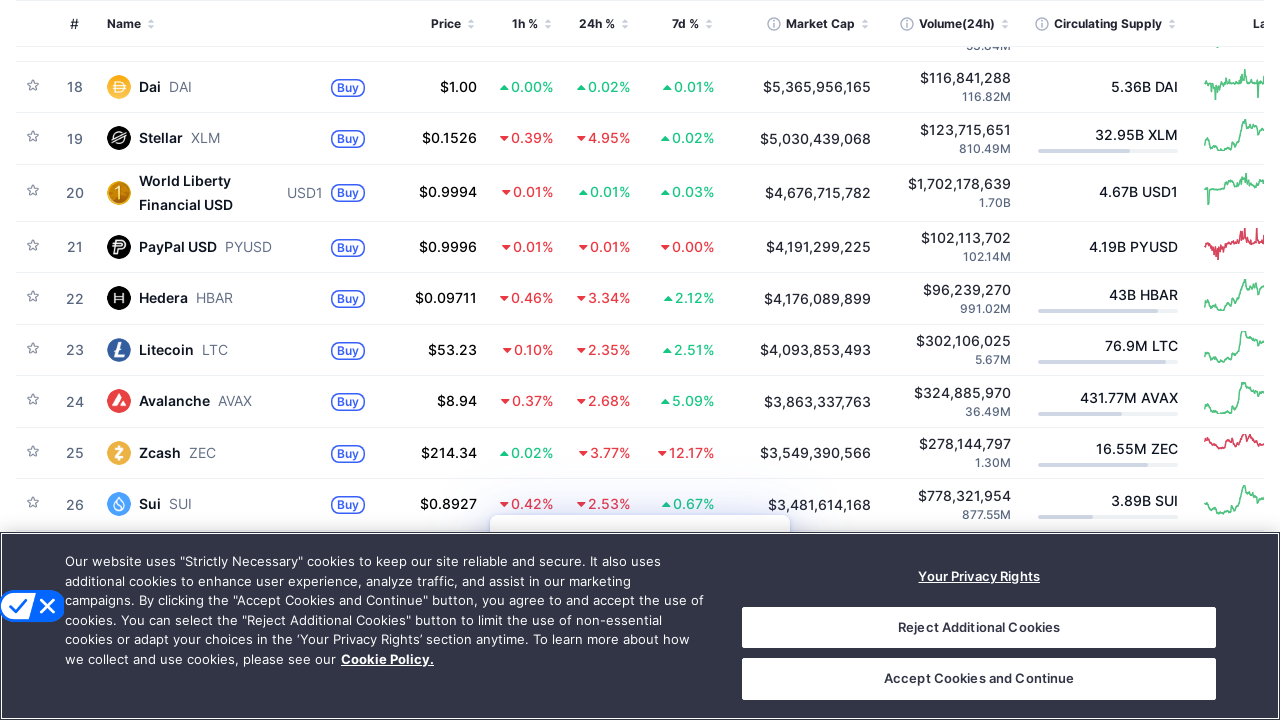

Waited 100ms for content to load
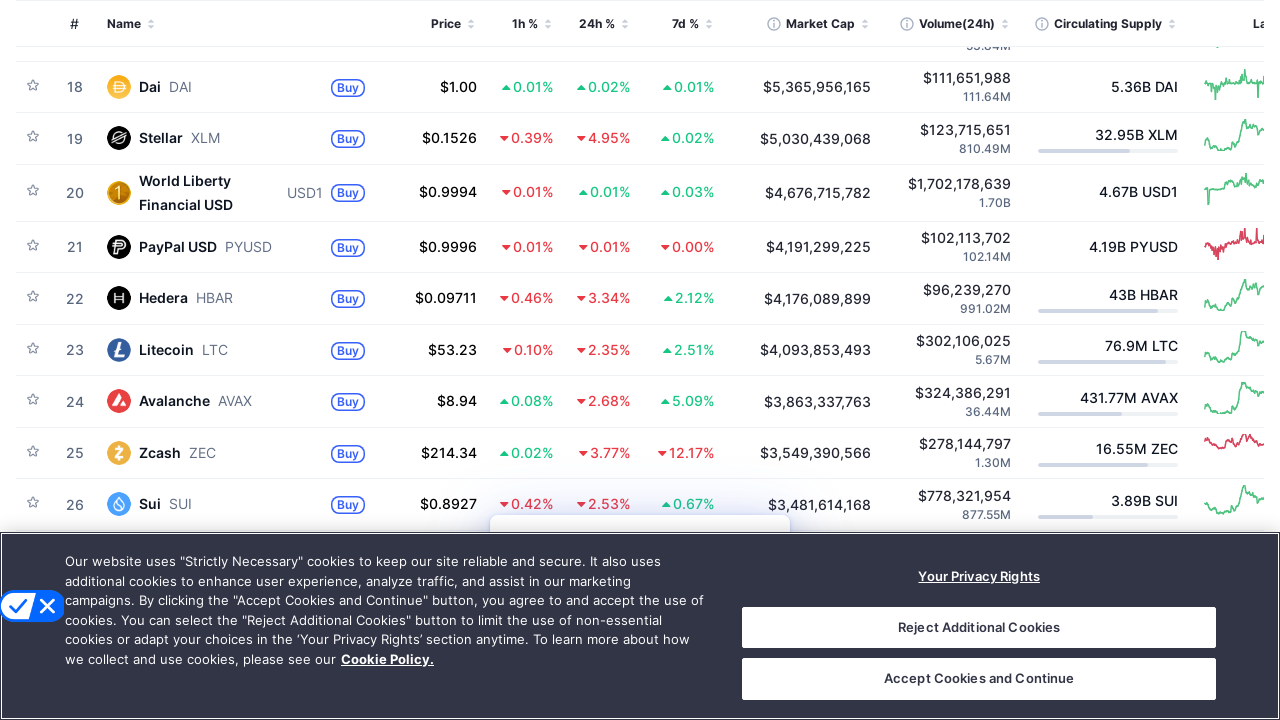

Pressed PageDown to scroll content
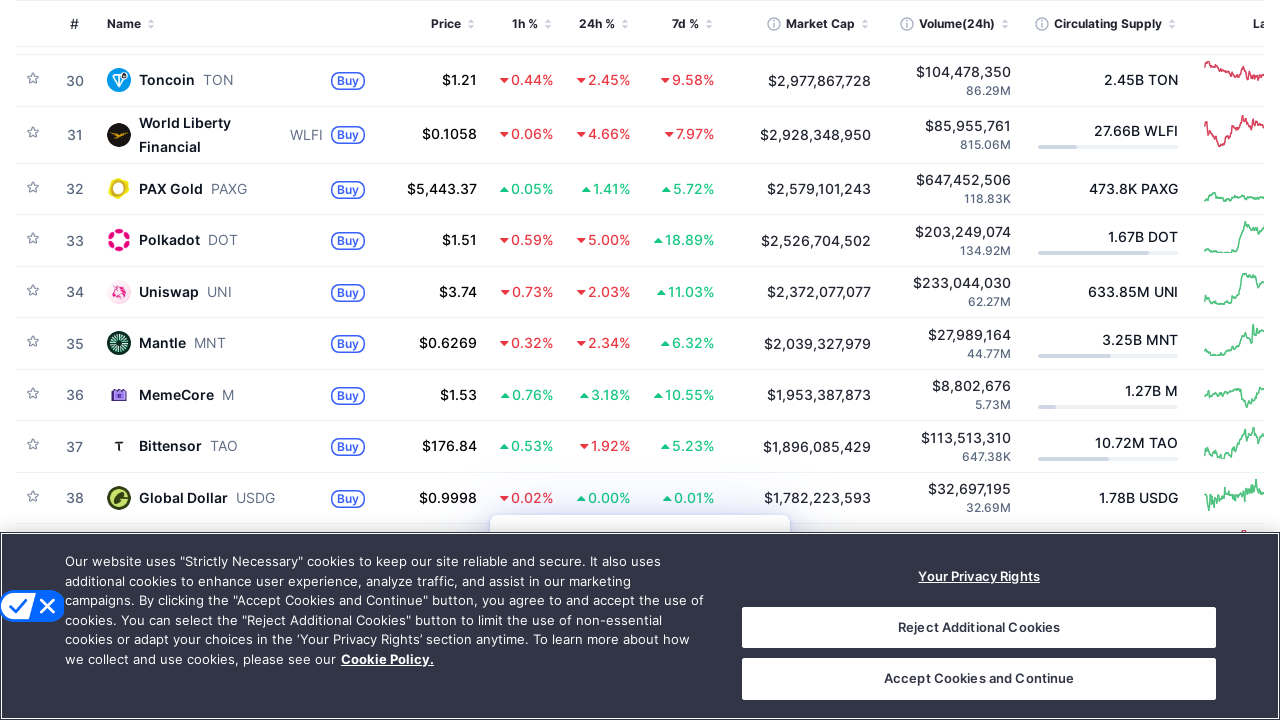

Waited 100ms for content to load
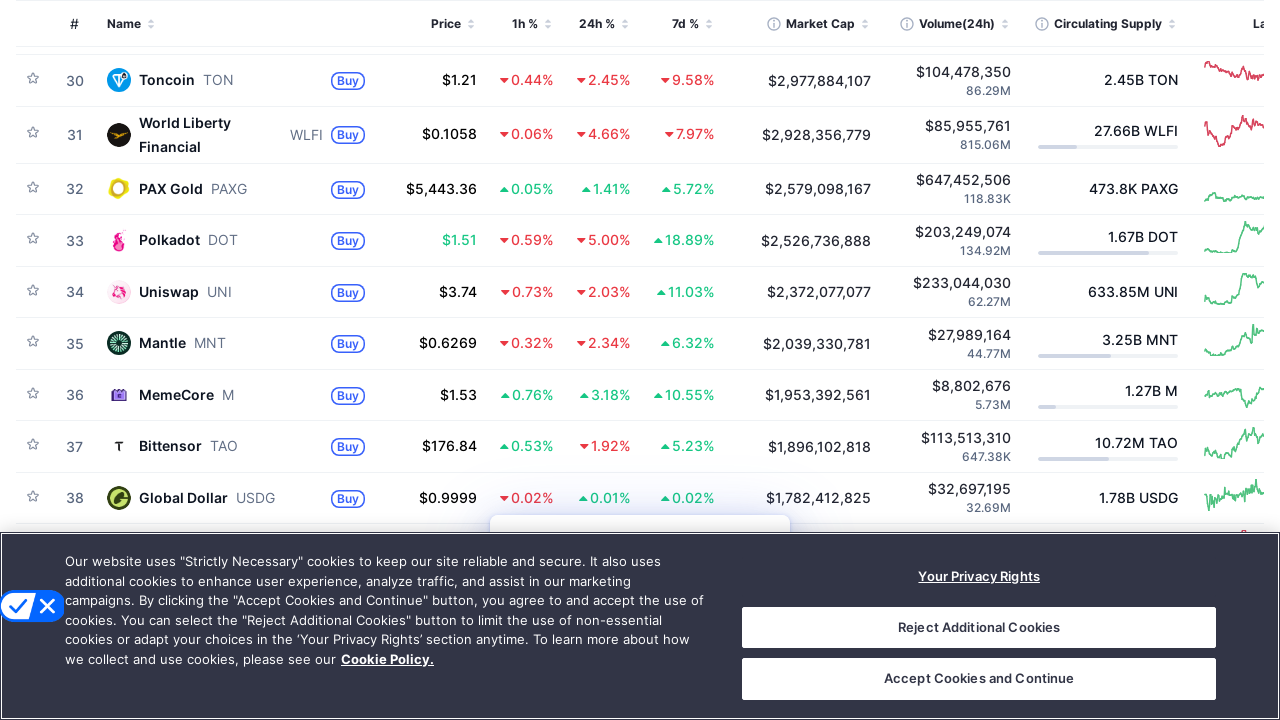

Pressed PageDown to scroll content
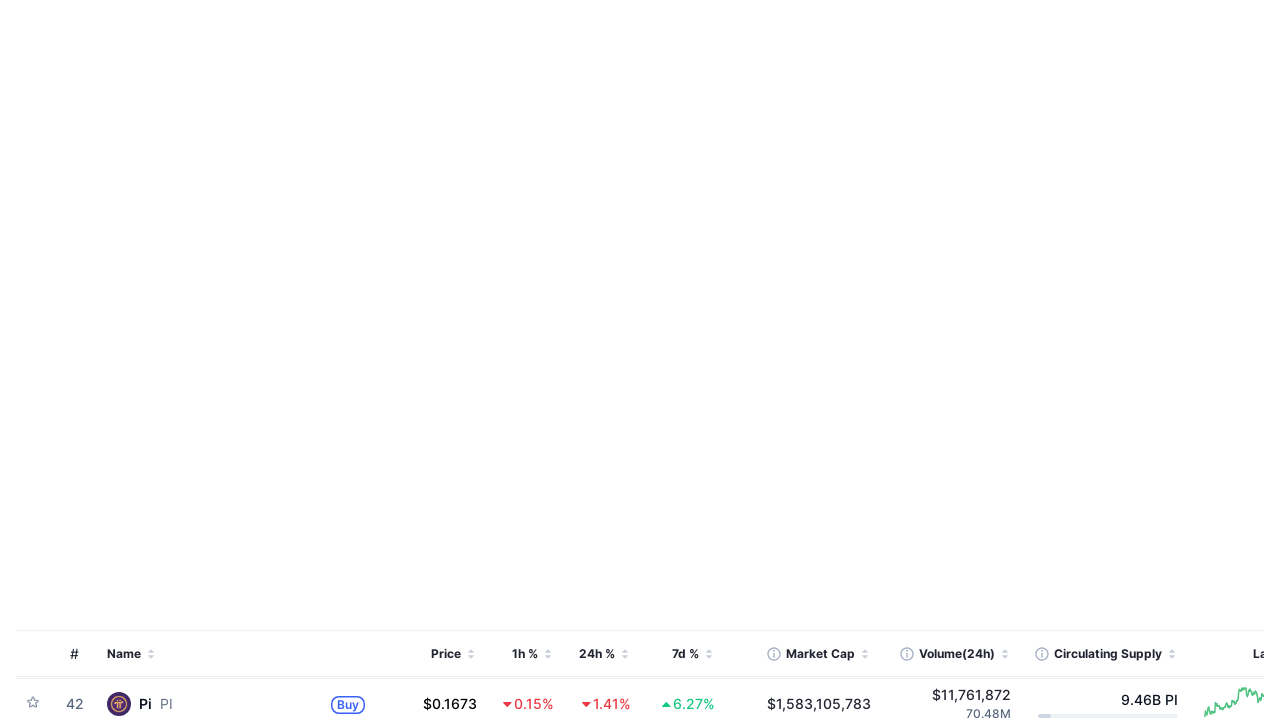

Waited 100ms for content to load
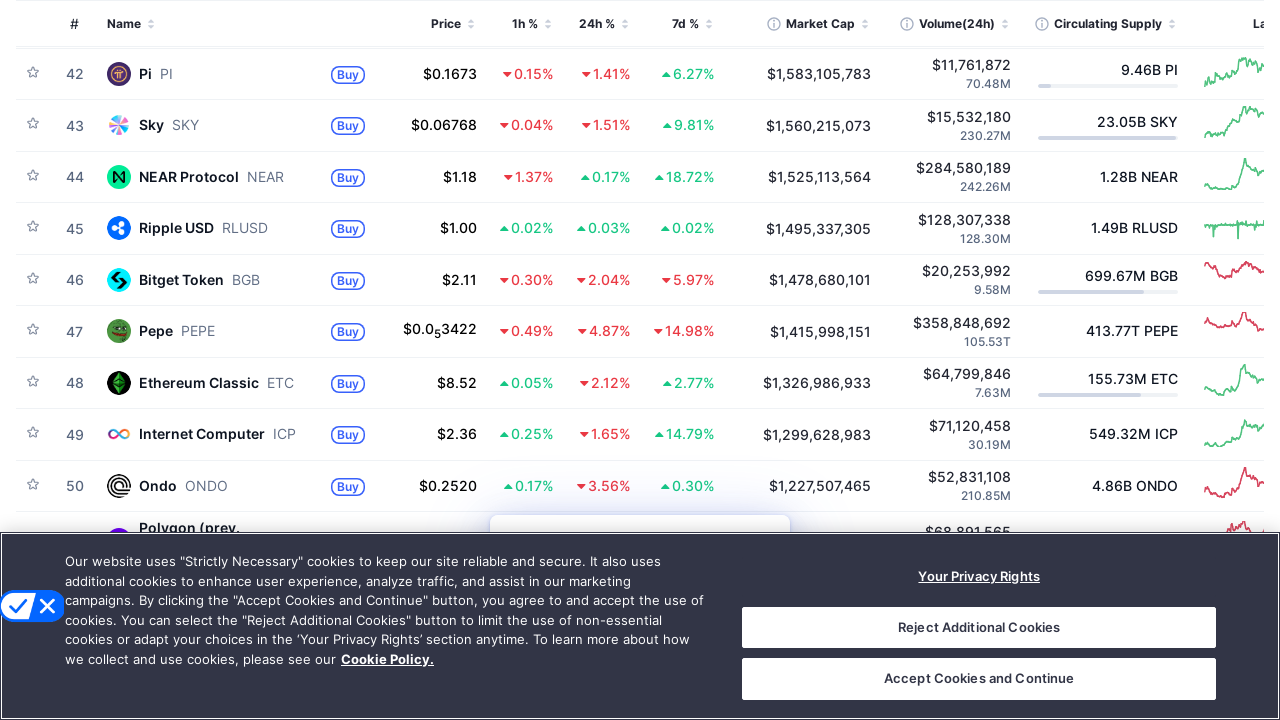

Pressed PageDown to scroll content
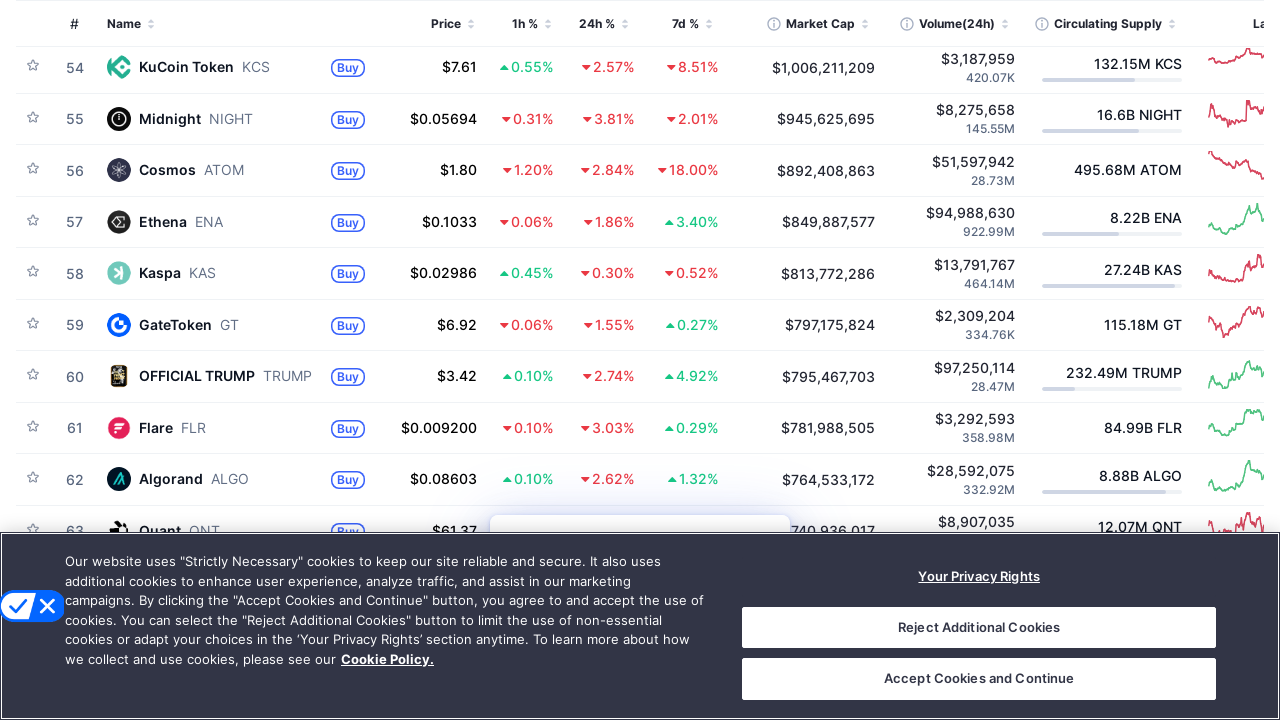

Waited 100ms for content to load
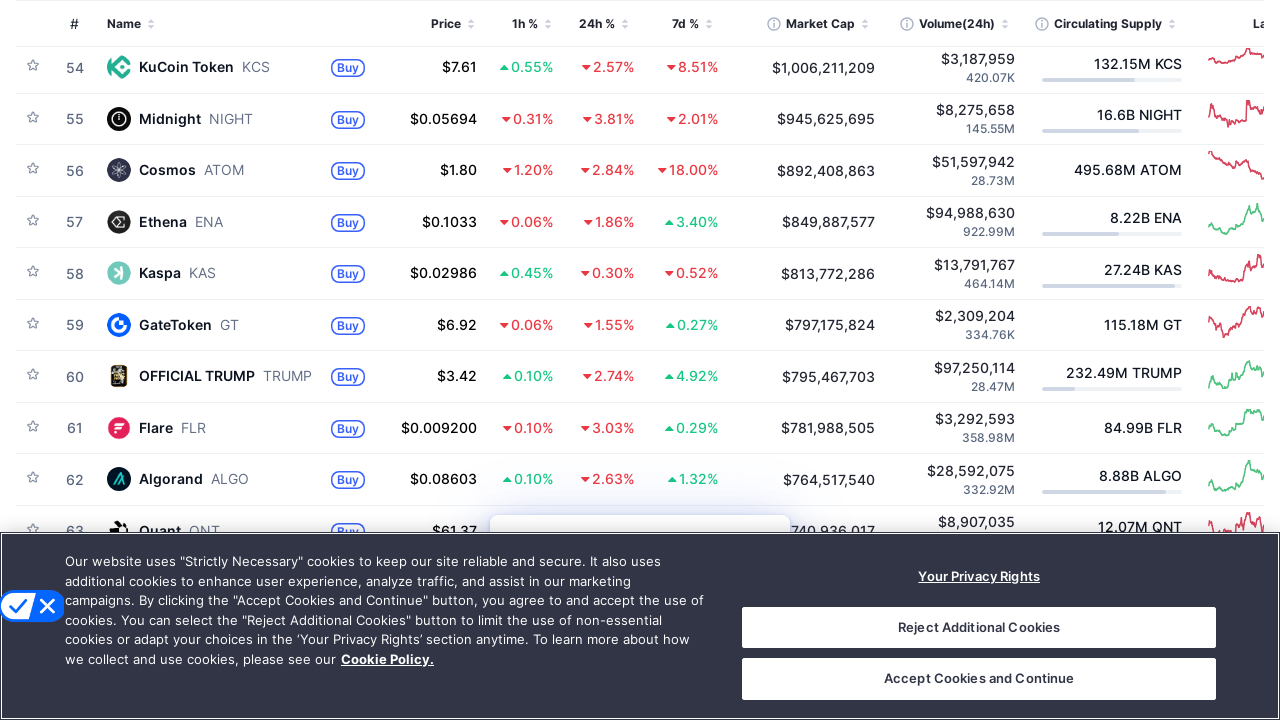

Pressed PageDown to scroll content
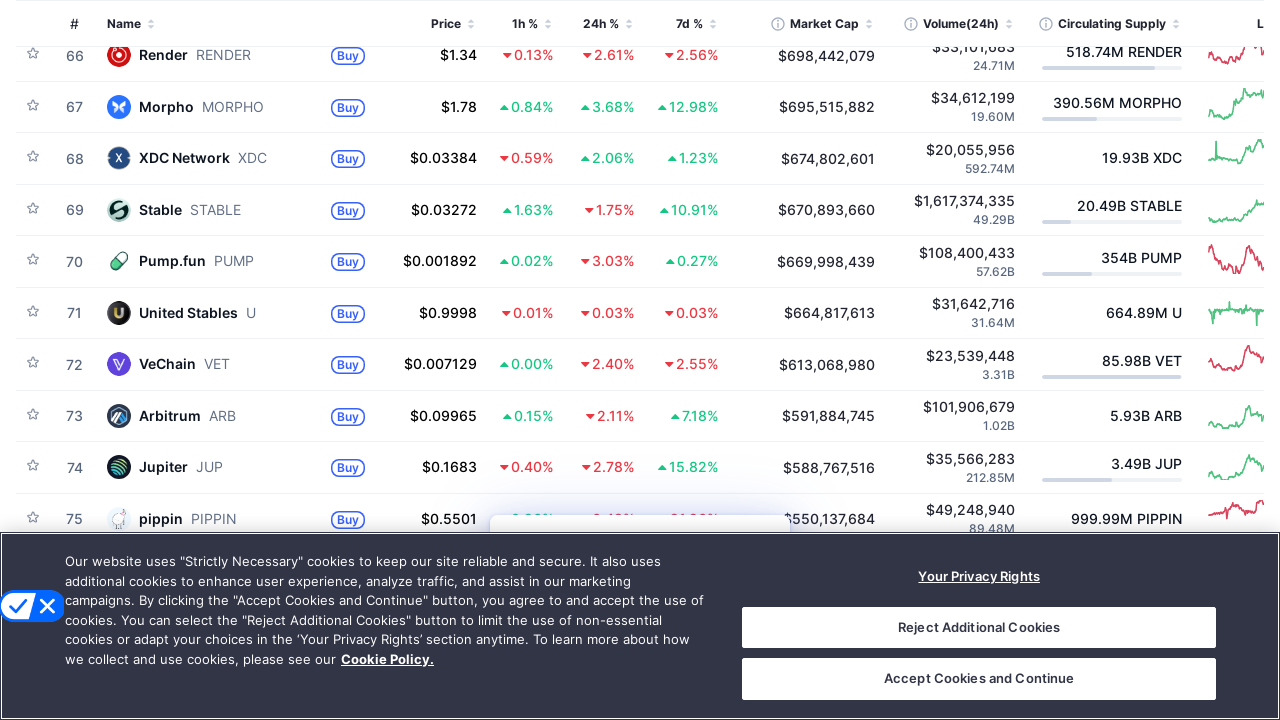

Waited 100ms for content to load
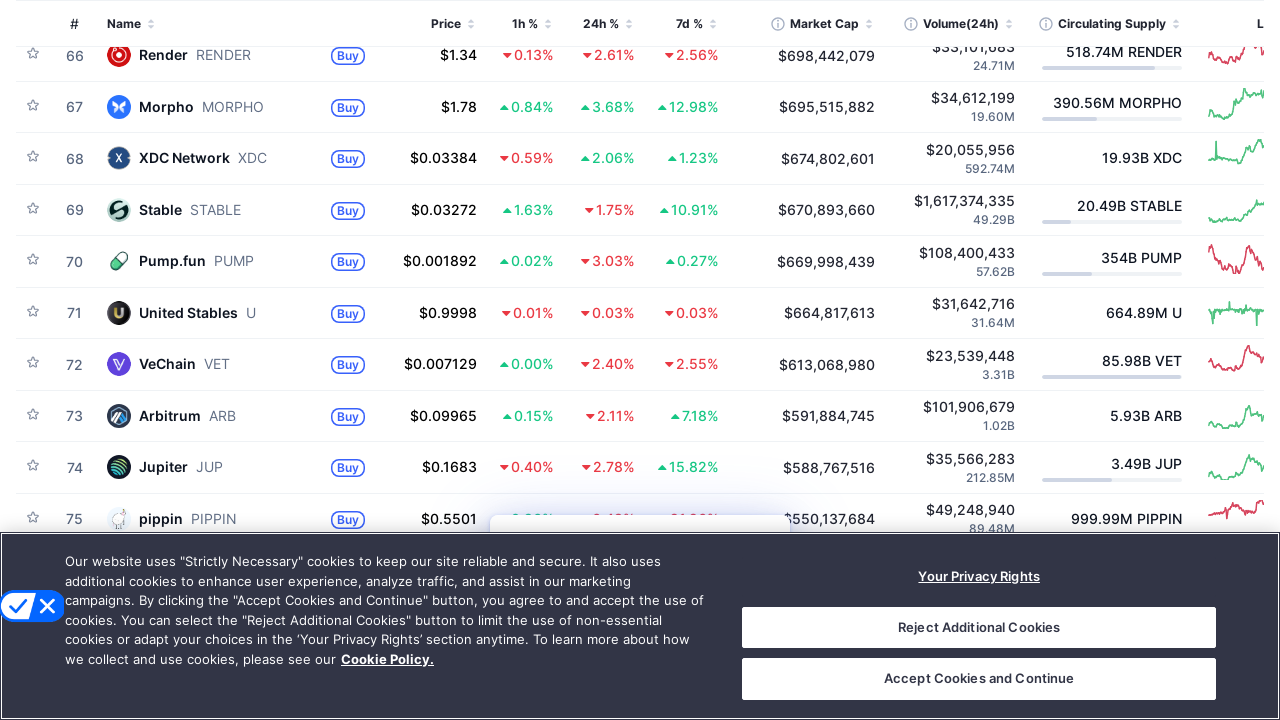

Pressed PageDown to scroll content
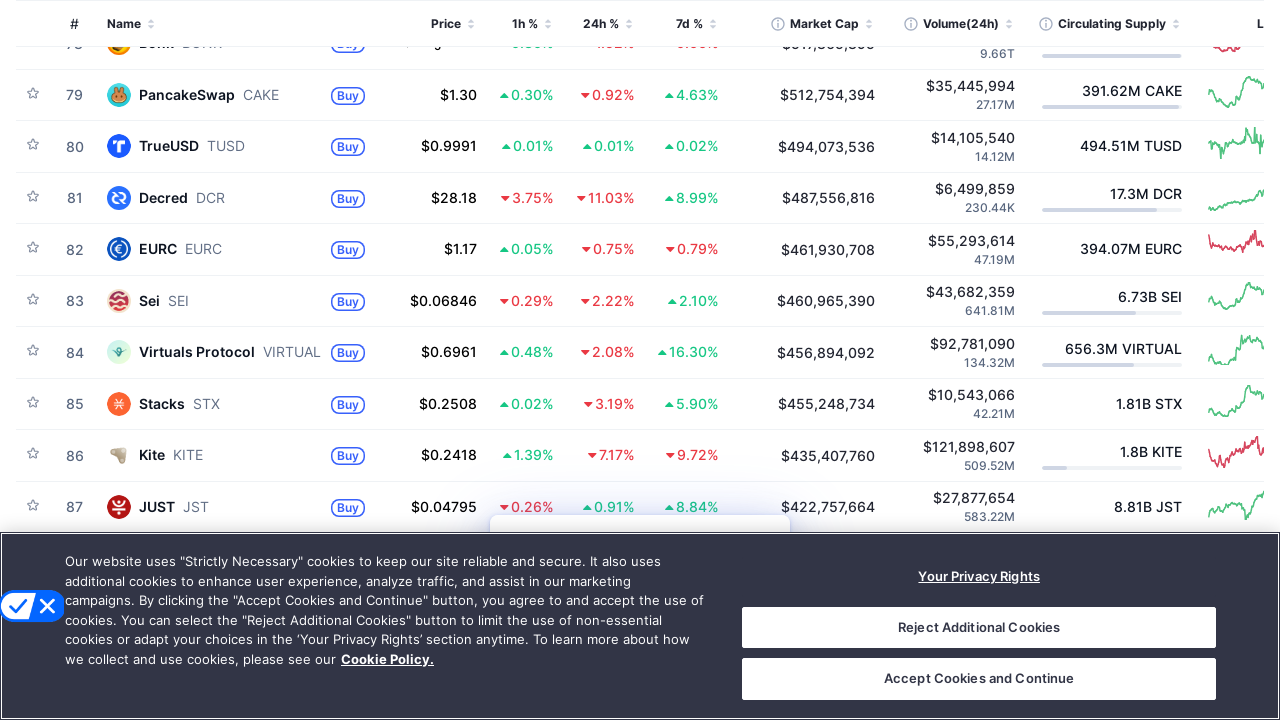

Waited 100ms for content to load
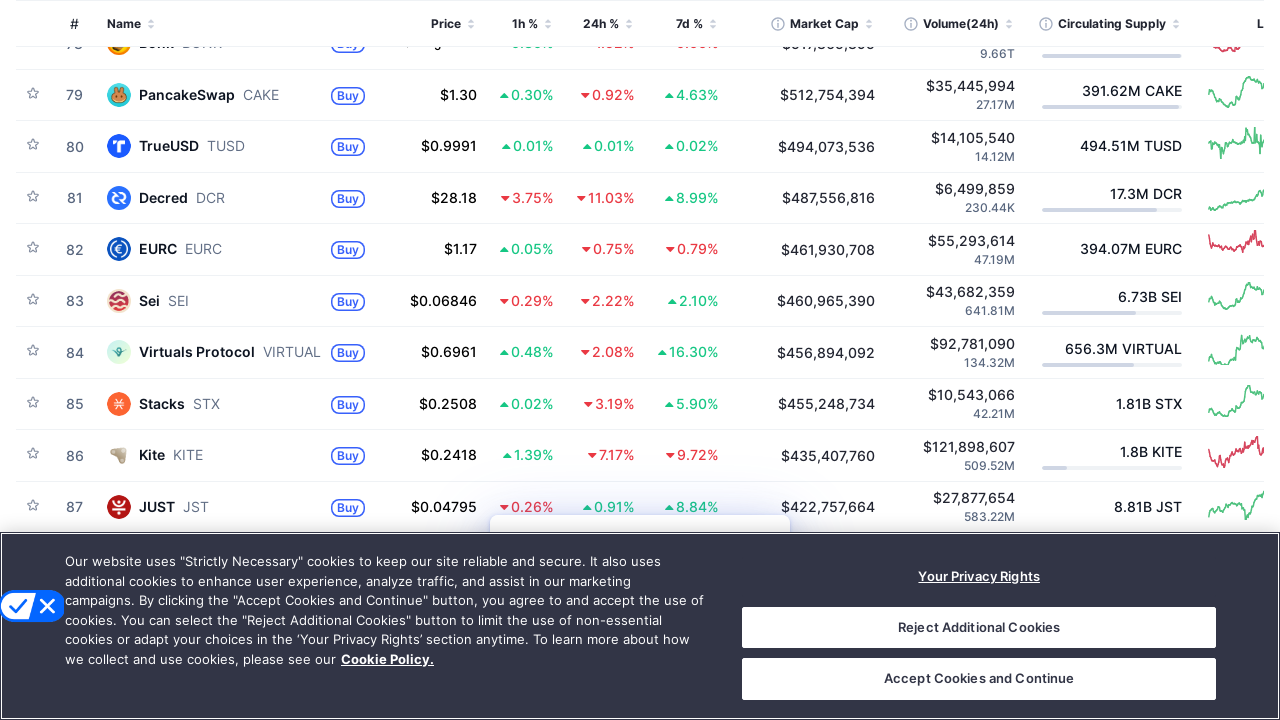

Pressed PageDown to scroll content
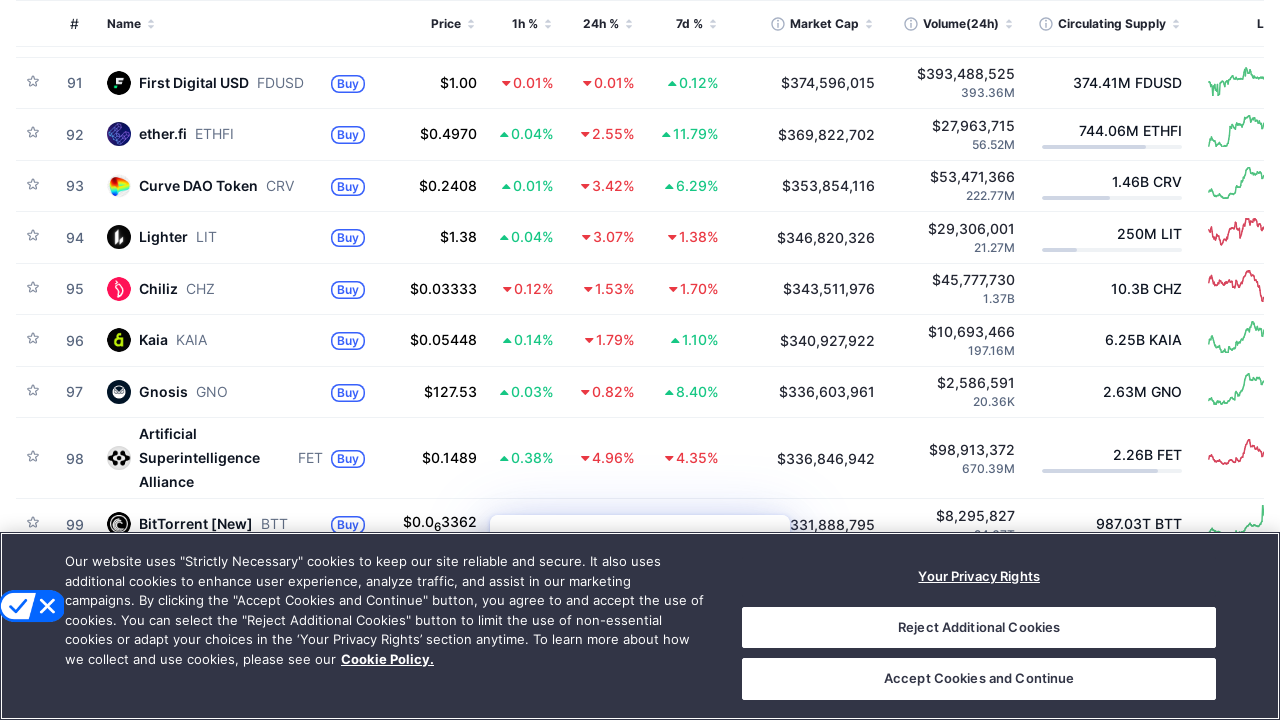

Waited 100ms for content to load
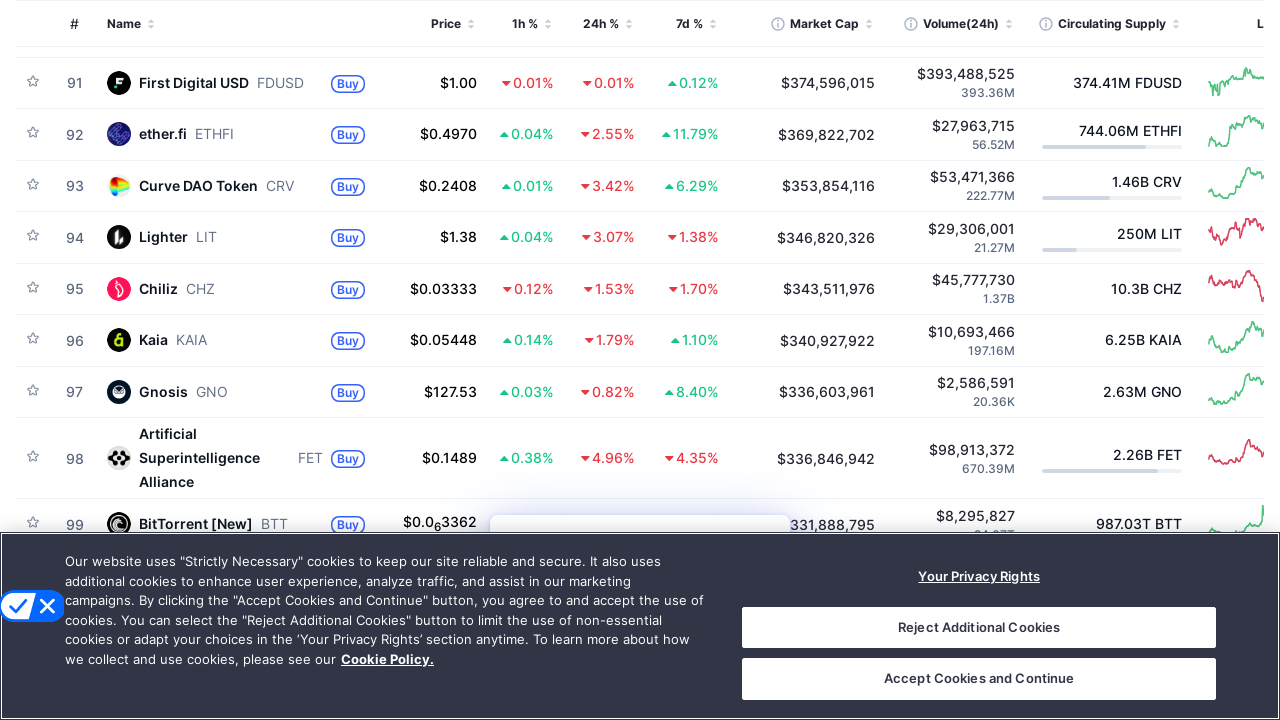

Pressed PageDown to scroll content
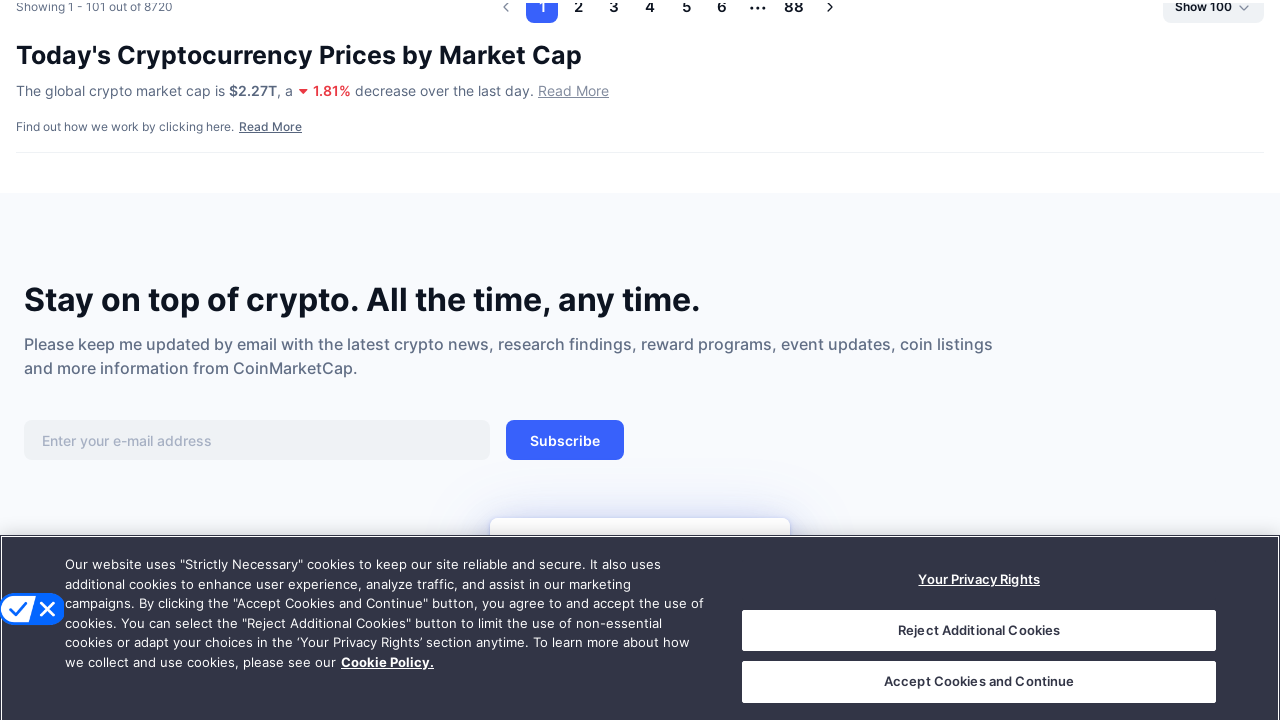

Waited 100ms for content to load
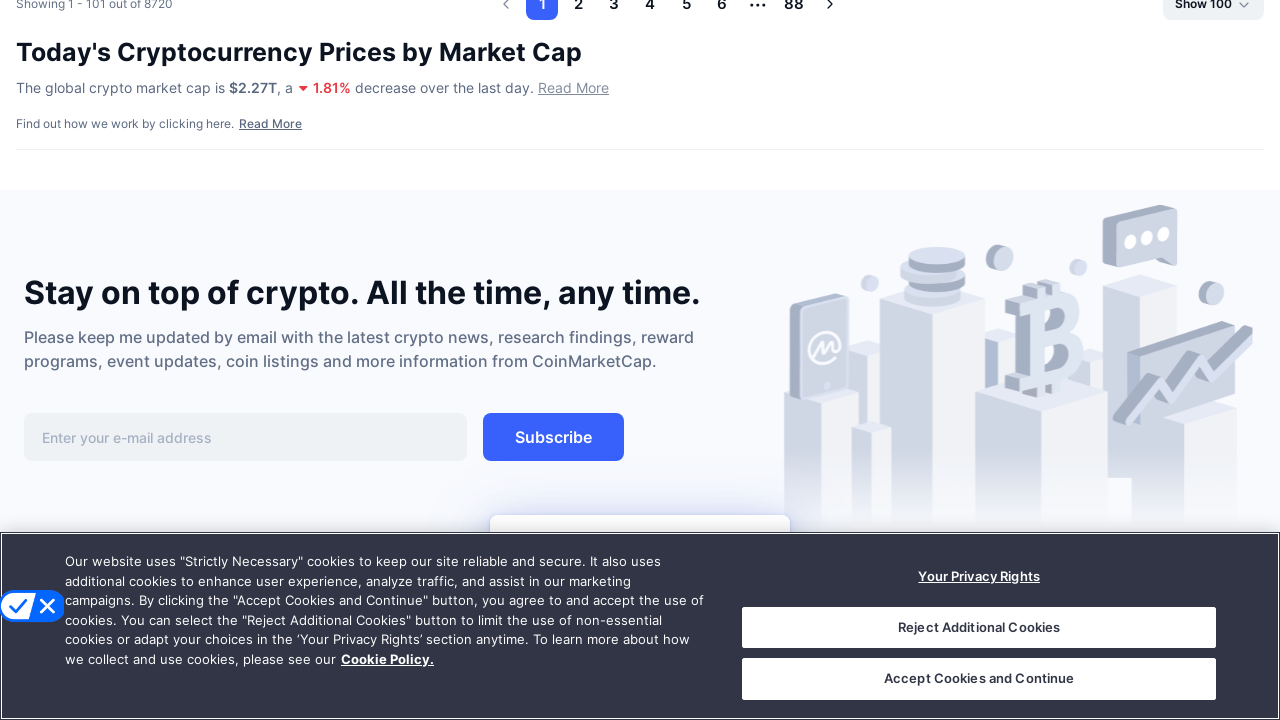

Pressed PageDown to scroll content
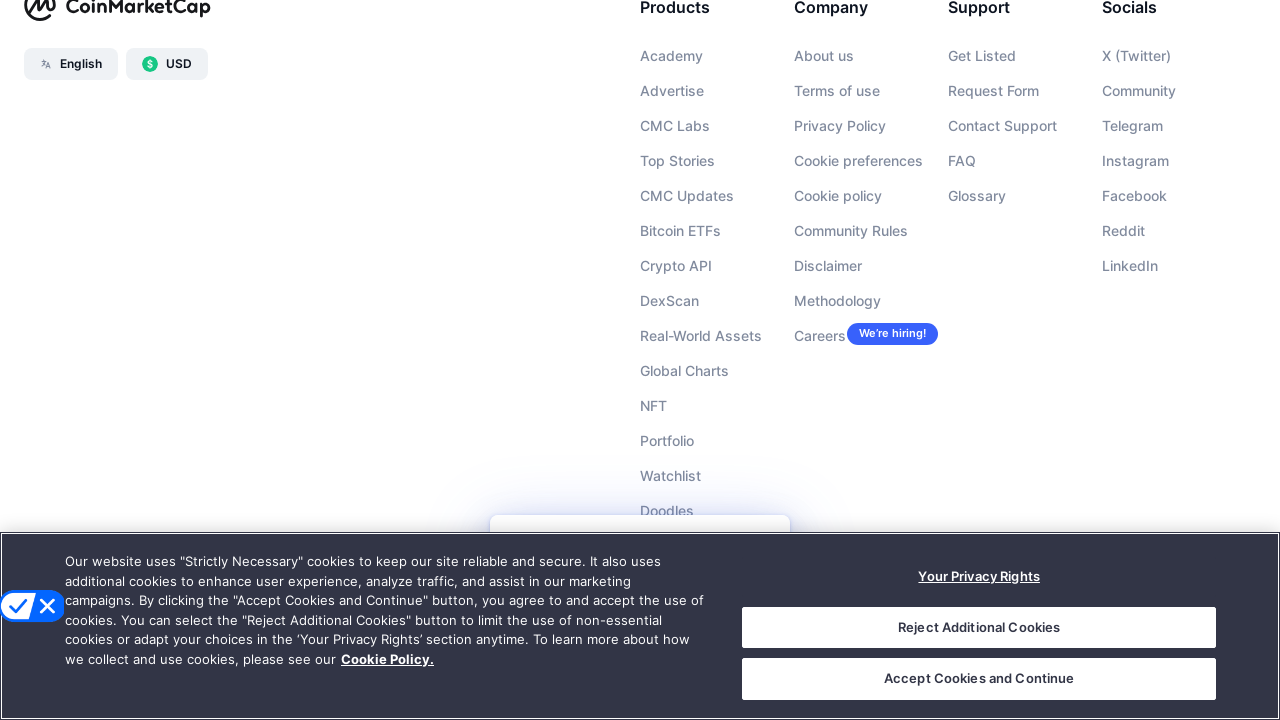

Waited 100ms for content to load
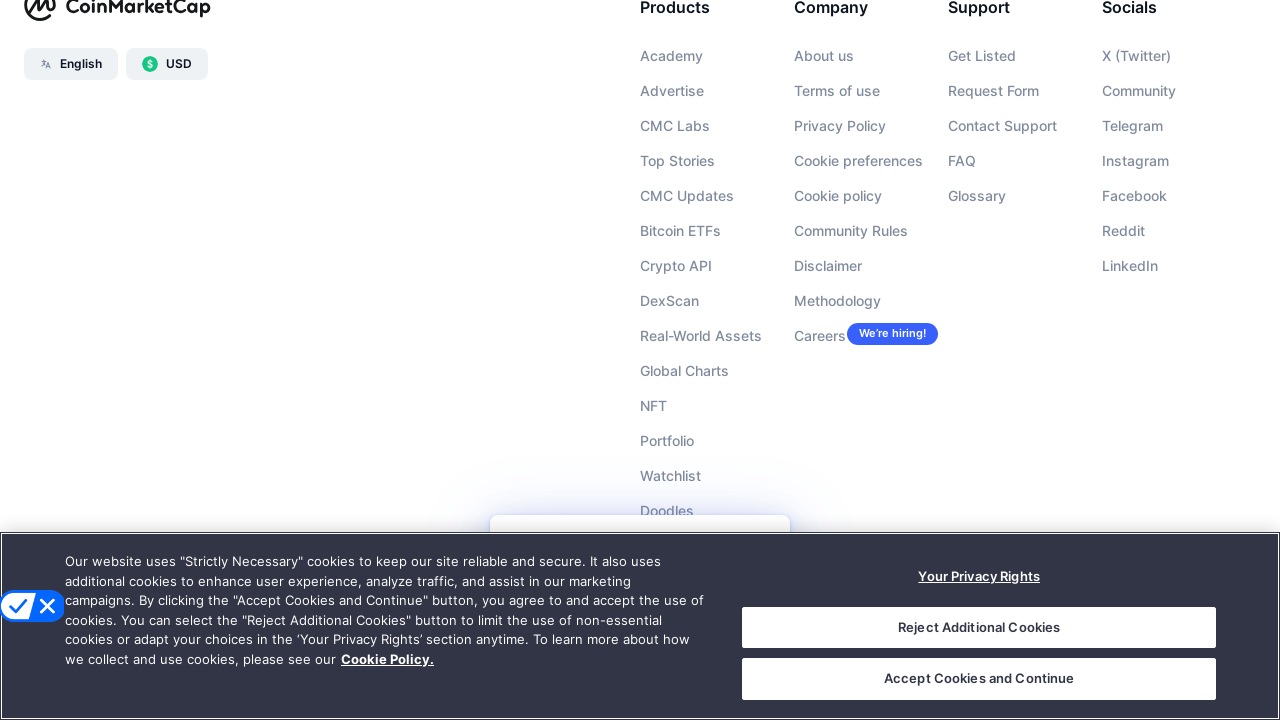

Pressed PageDown to scroll content
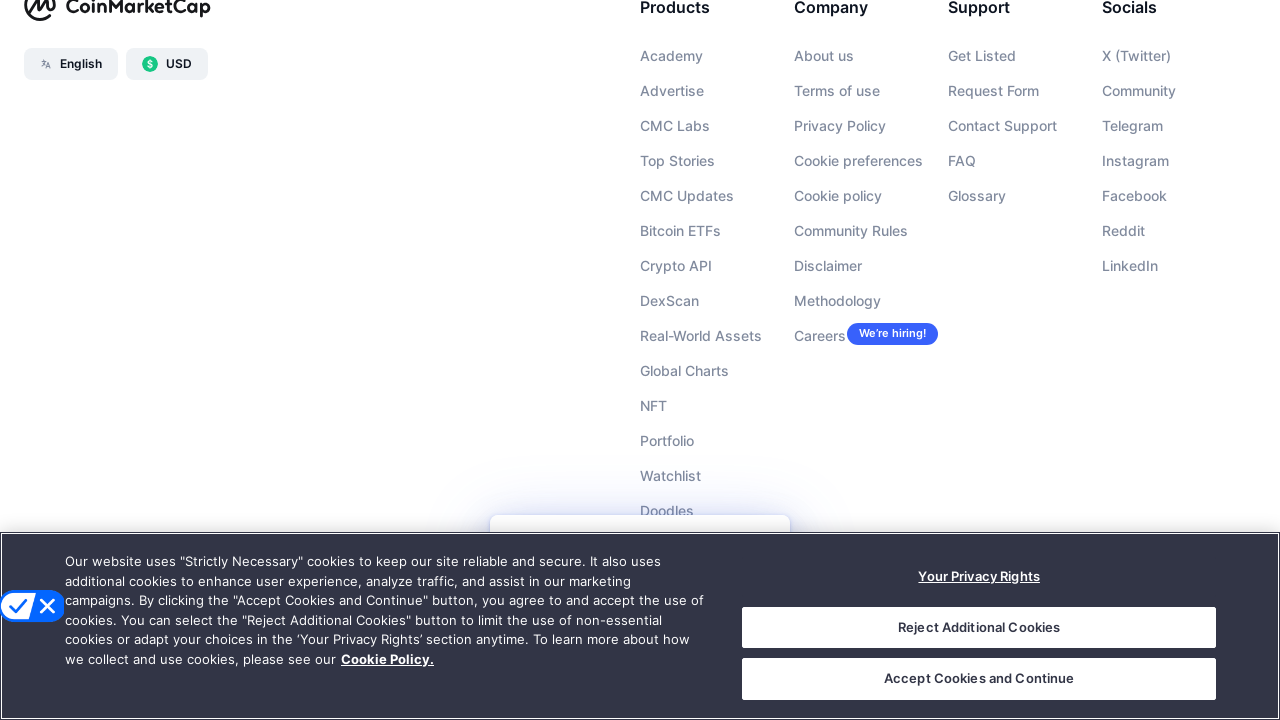

Waited 100ms for content to load
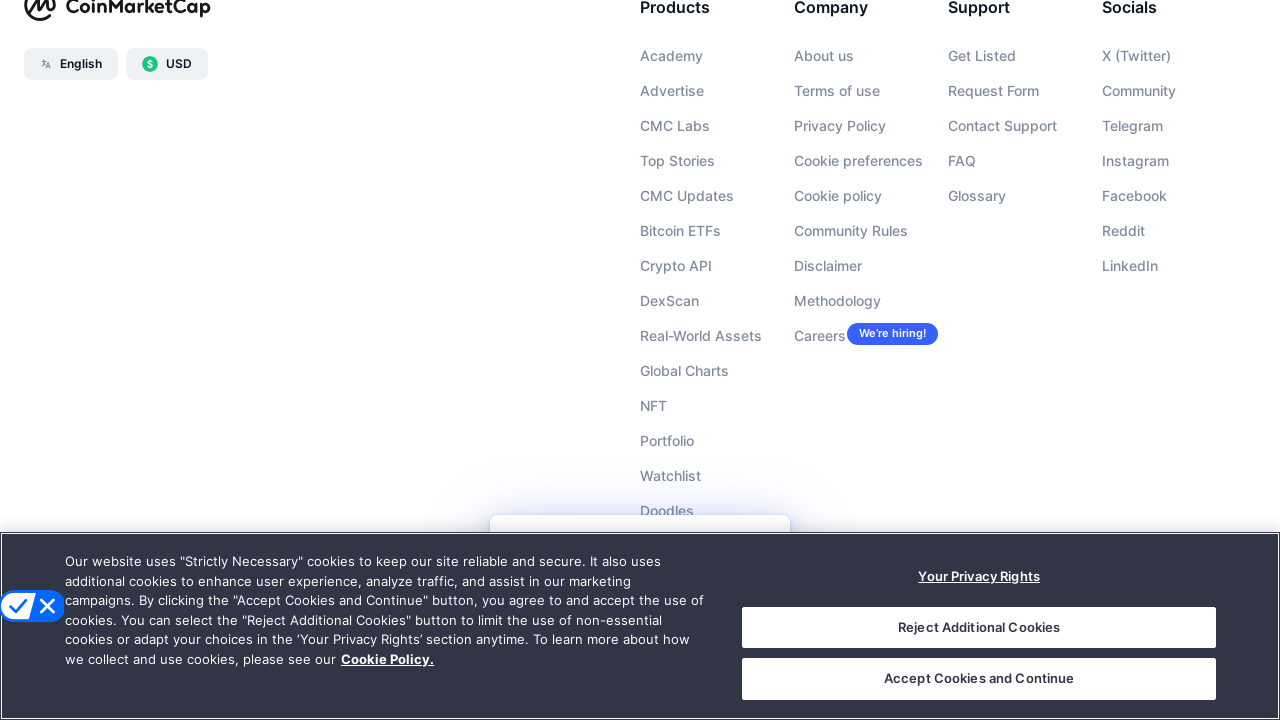

Pressed PageDown to scroll content
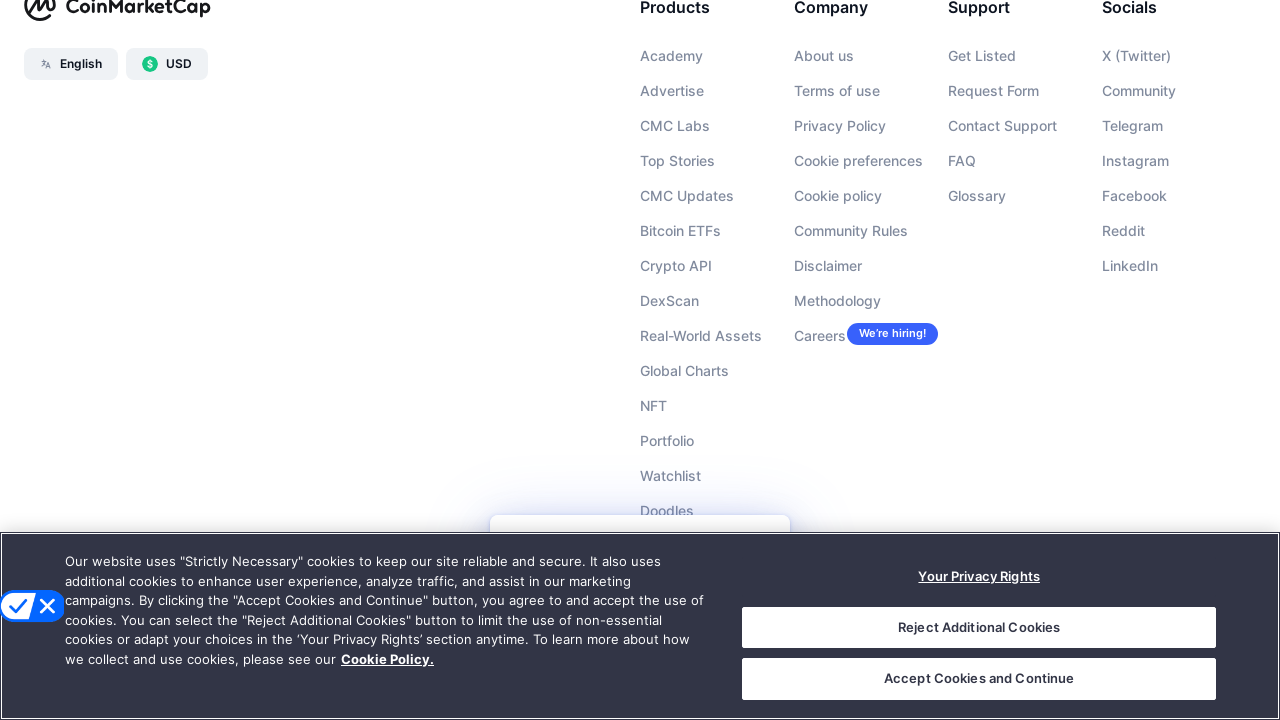

Waited 100ms for content to load
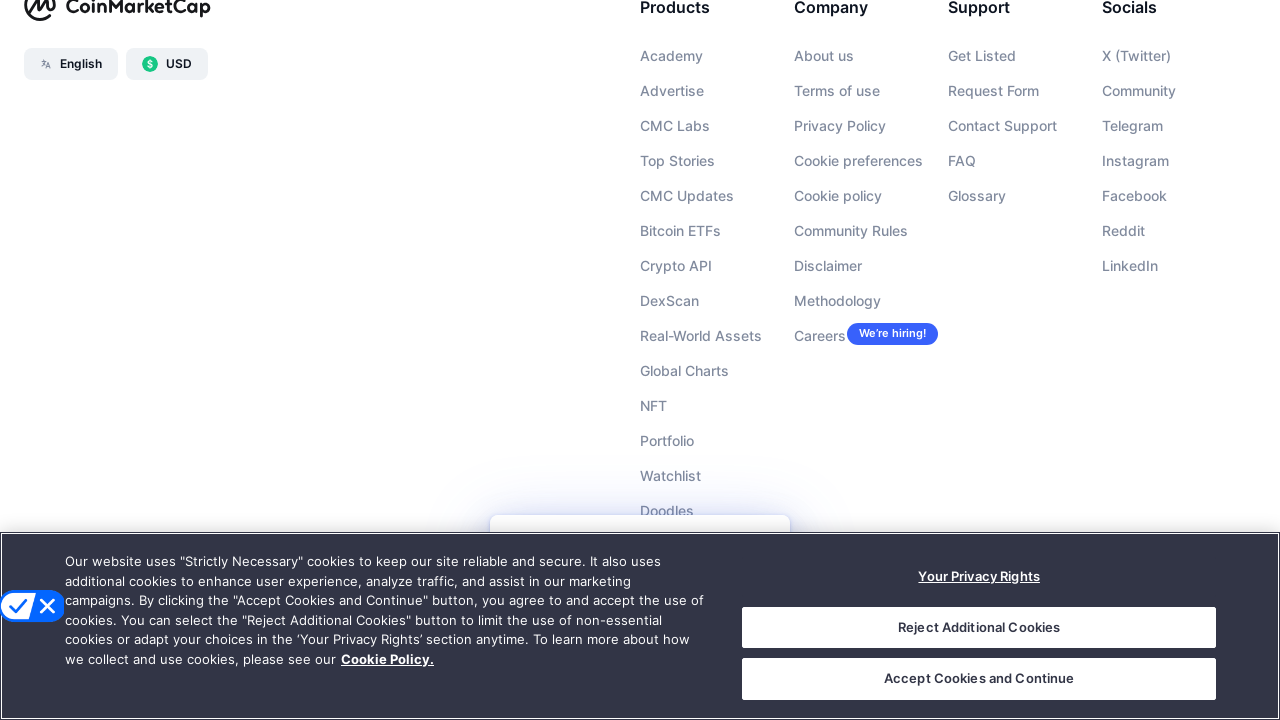

Pressed PageDown to scroll content
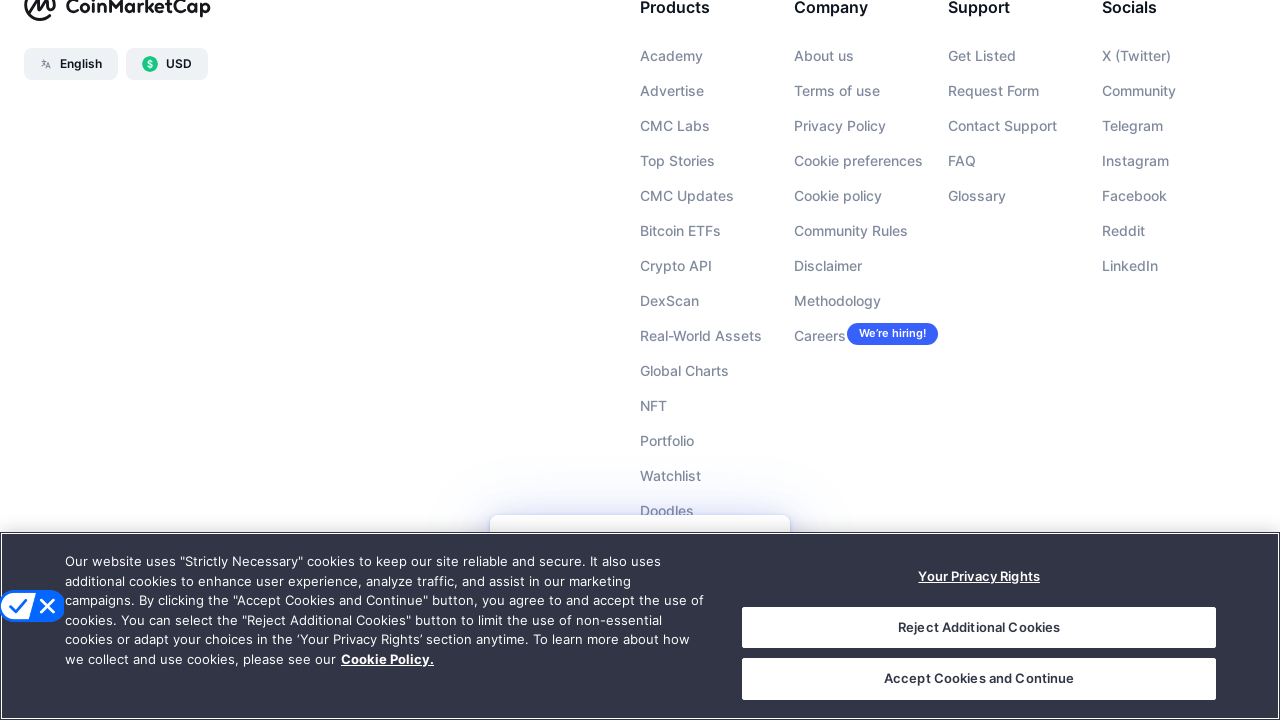

Waited 100ms for content to load
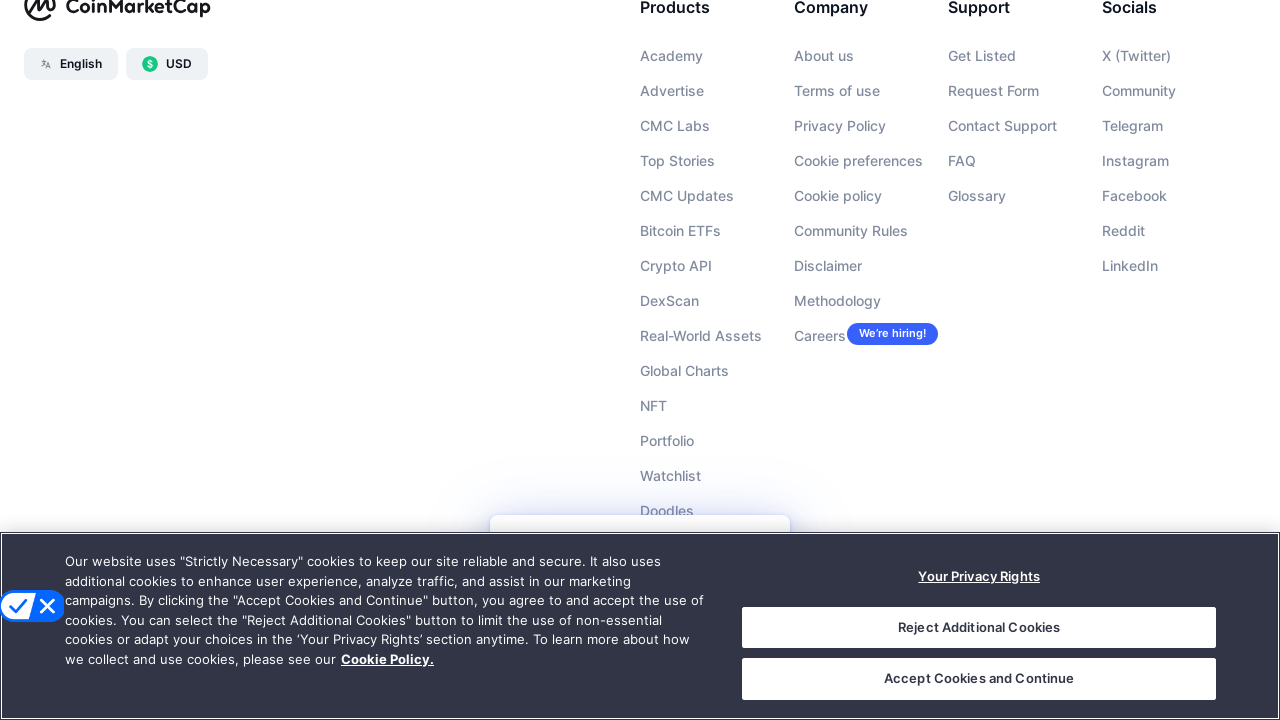

Pressed PageDown to scroll content
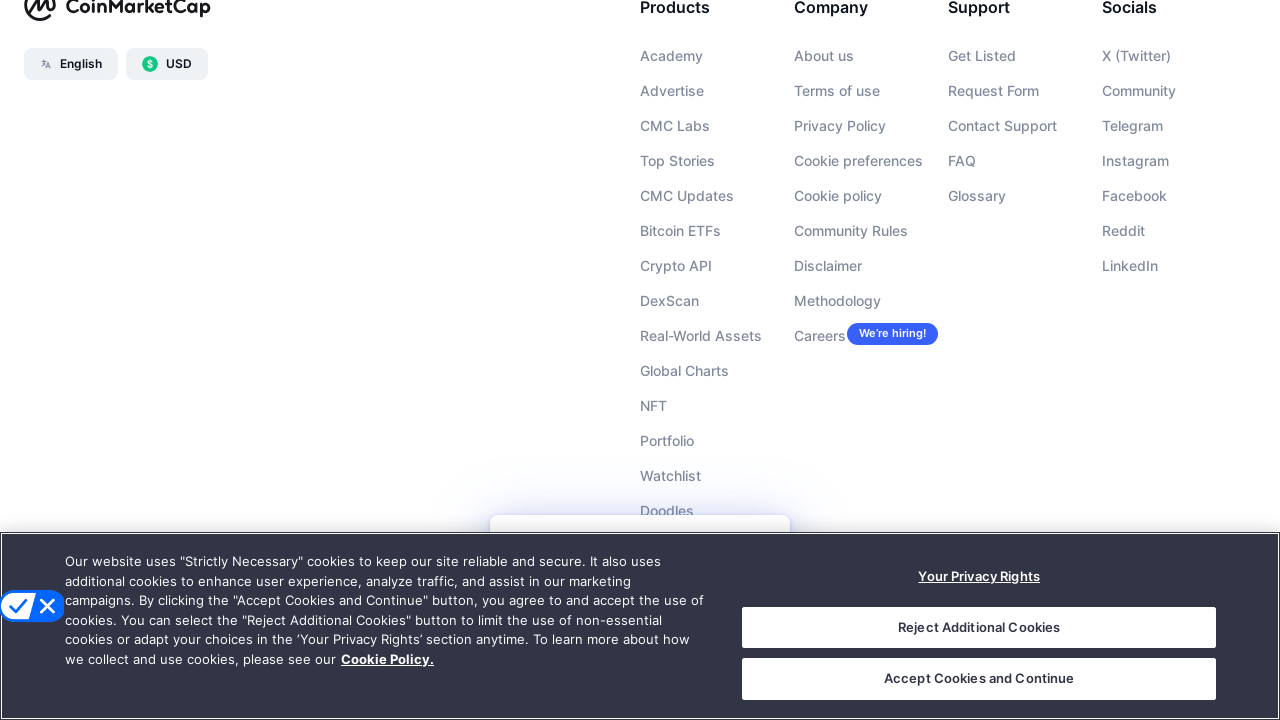

Waited 100ms for content to load
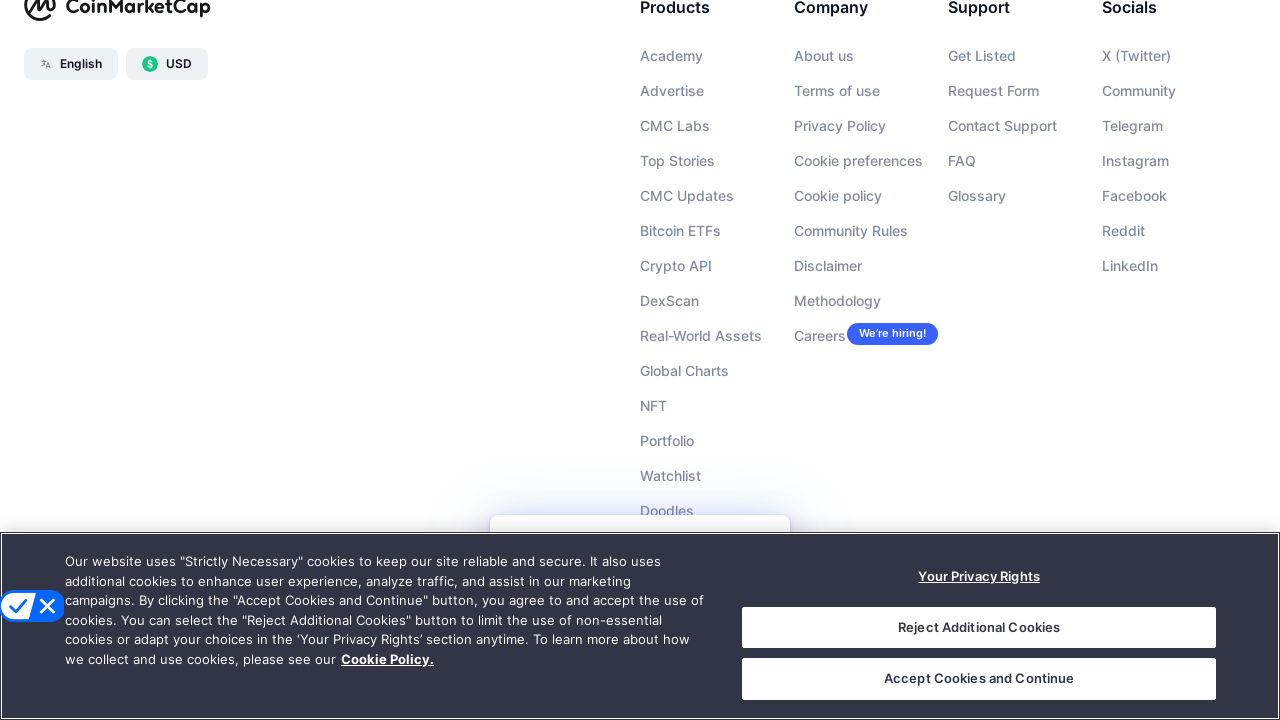

Pressed PageDown to scroll content
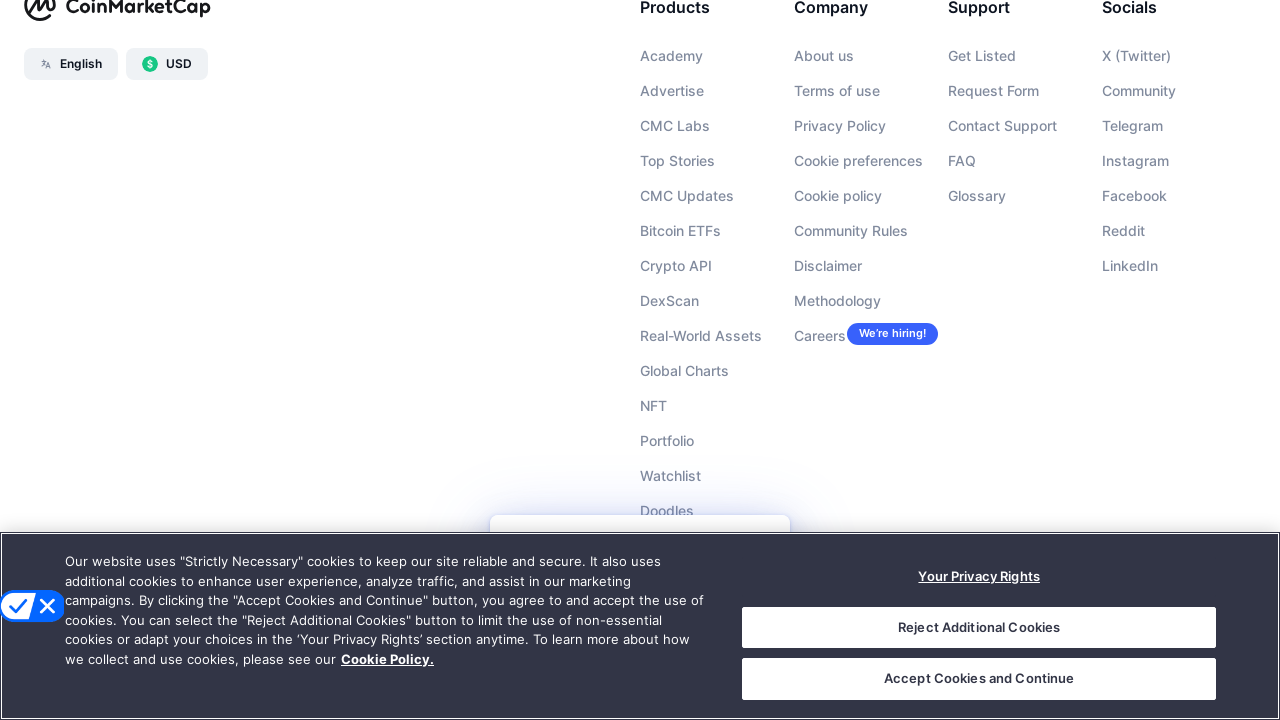

Waited 100ms for content to load
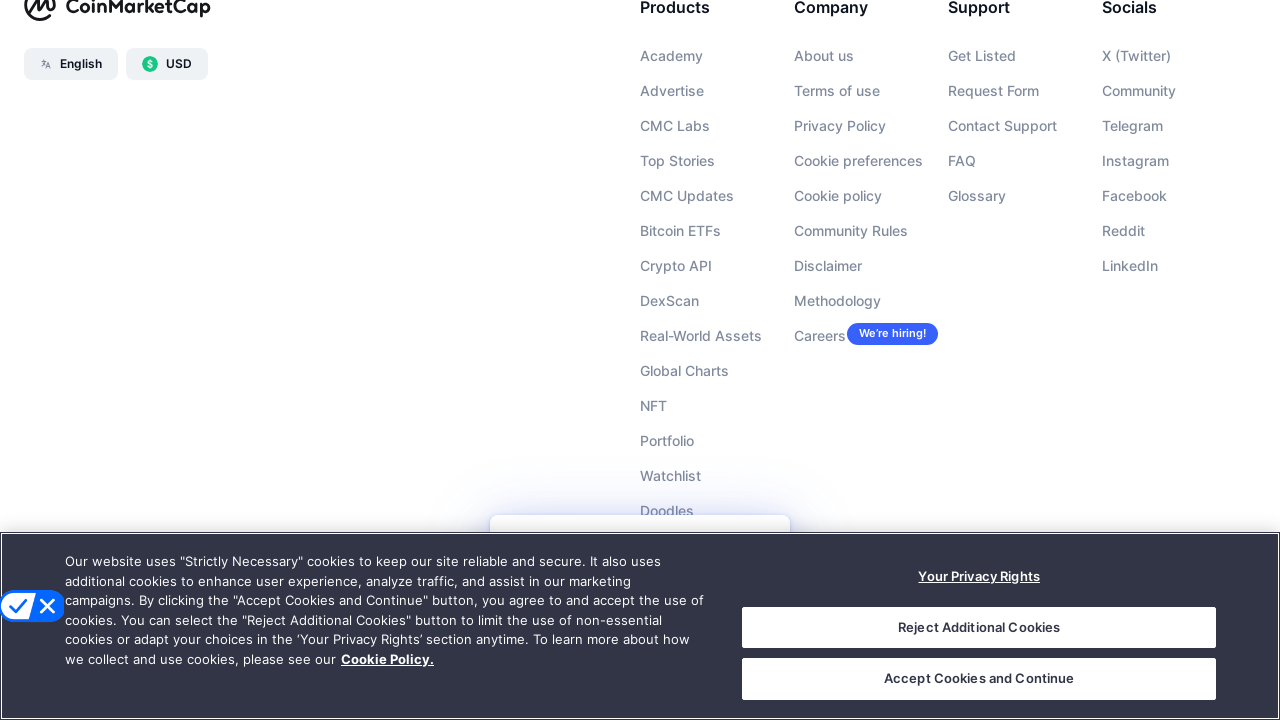

Pressed PageDown to scroll content
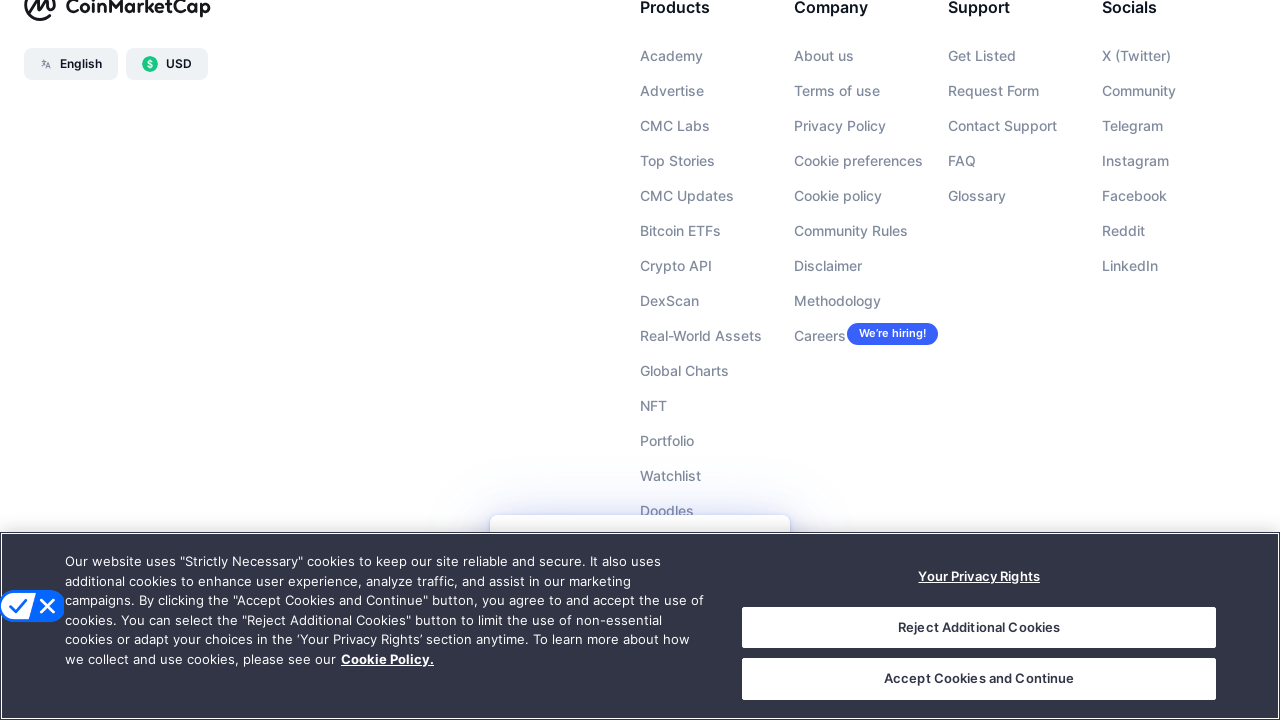

Waited 100ms for content to load
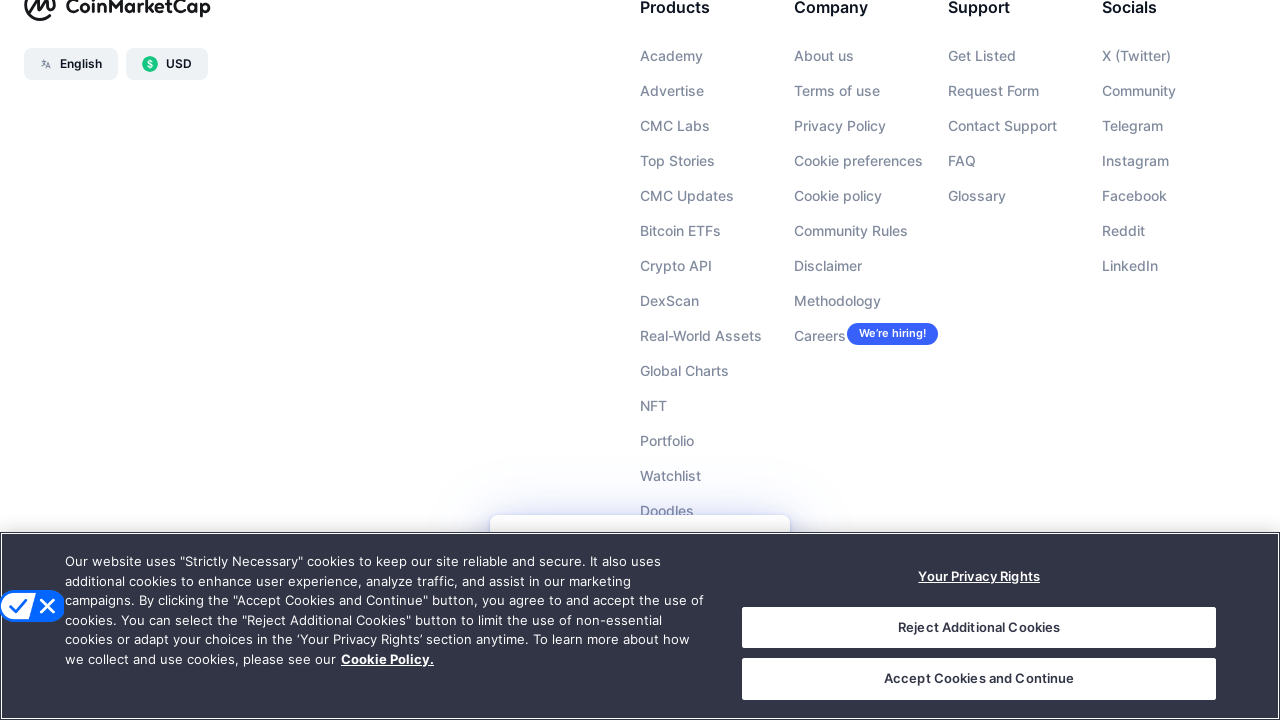

Pressed PageDown to scroll content
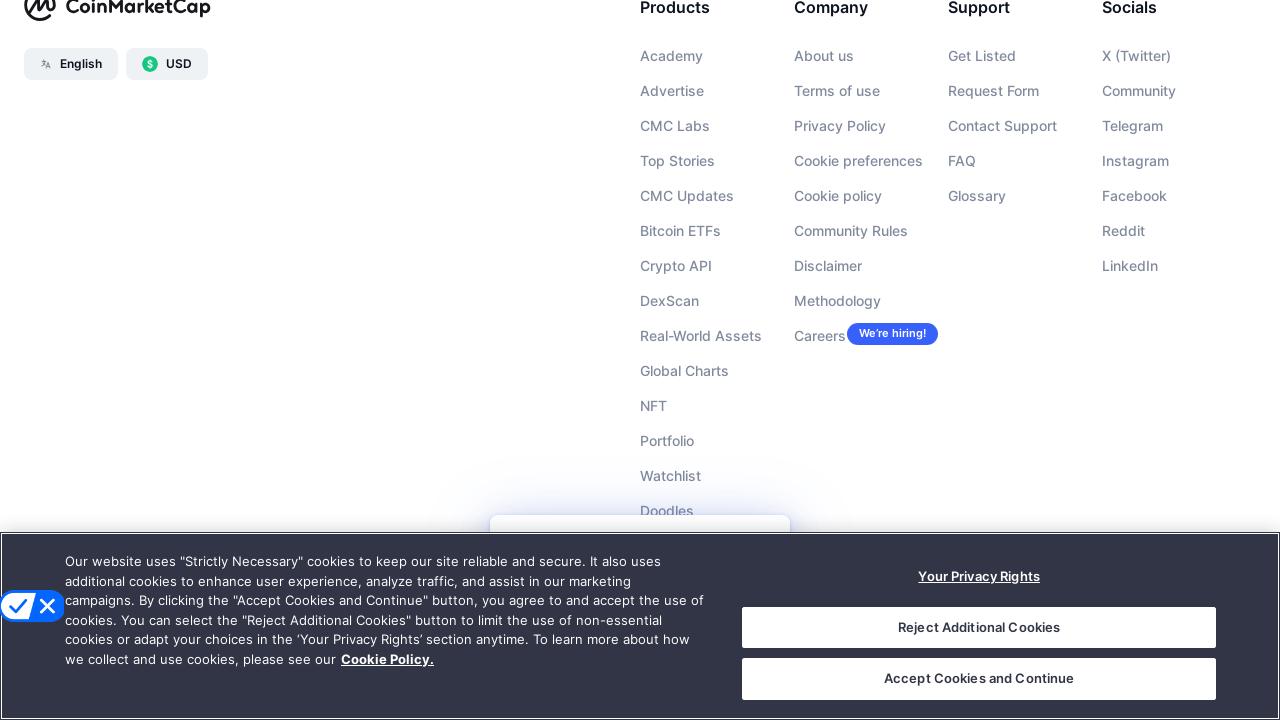

Waited 100ms for content to load
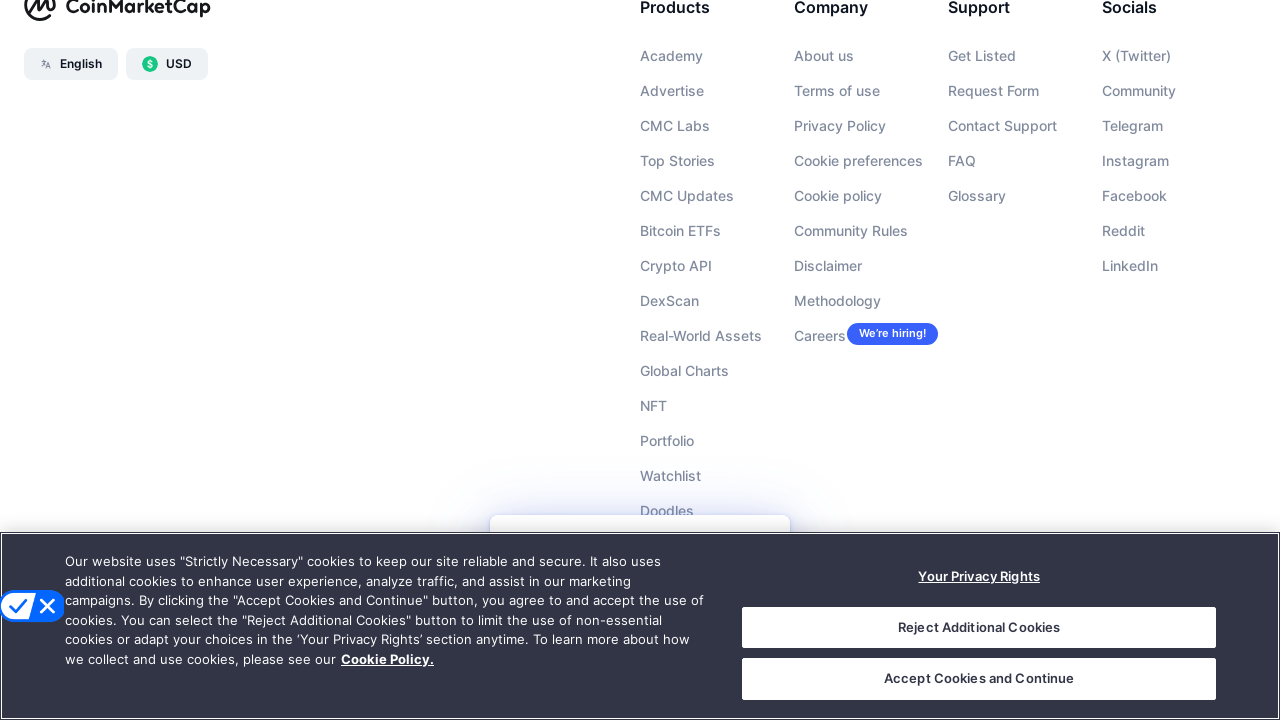

Pressed PageDown to scroll content
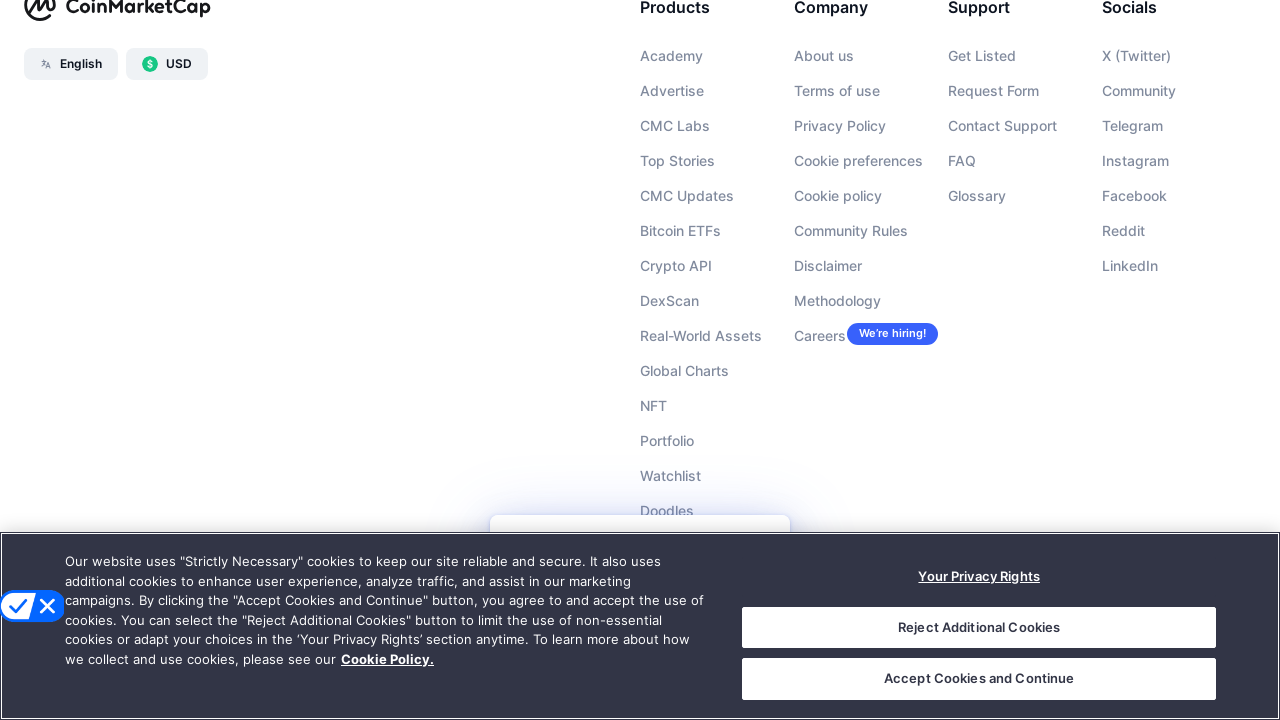

Waited 100ms for content to load
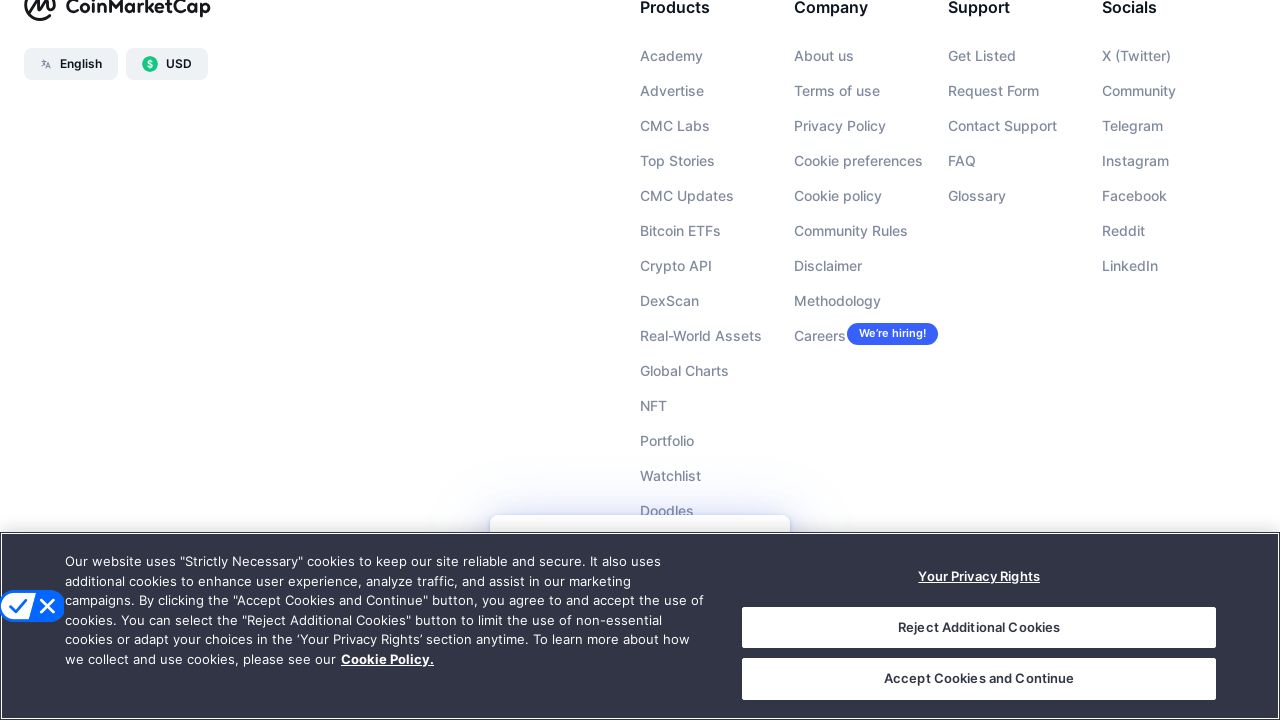

Pressed PageDown to scroll content
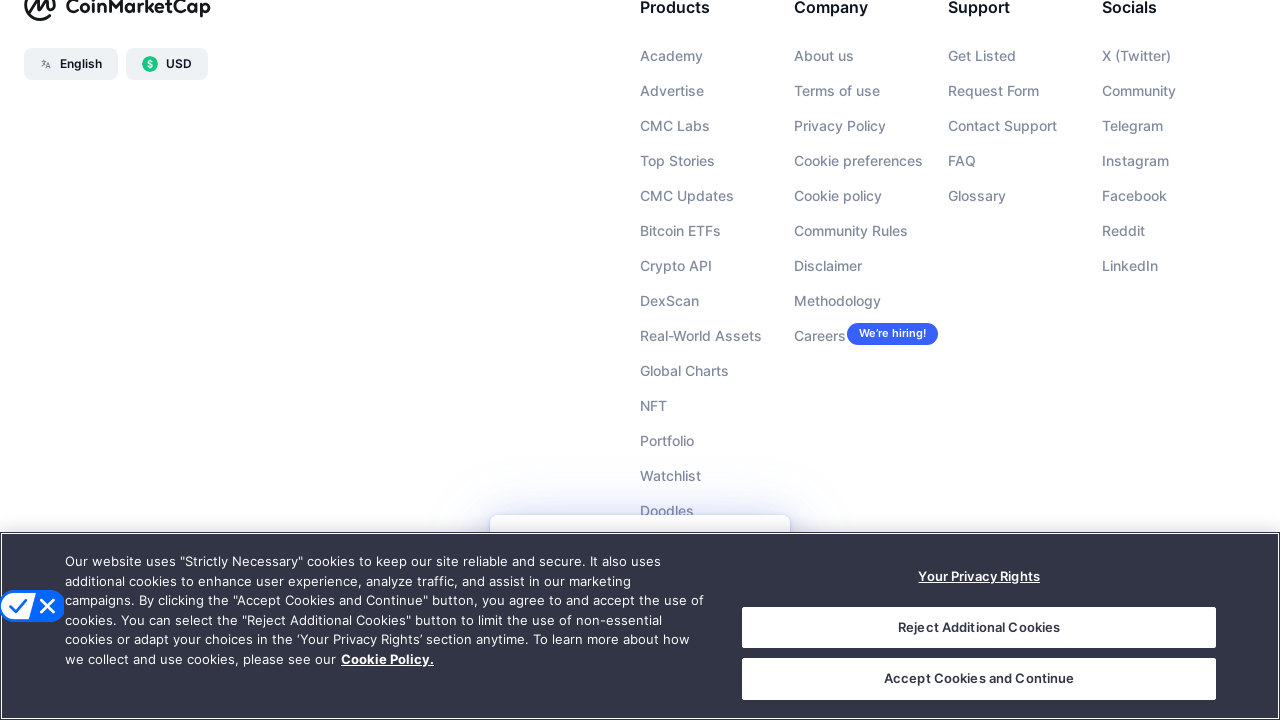

Waited 100ms for content to load
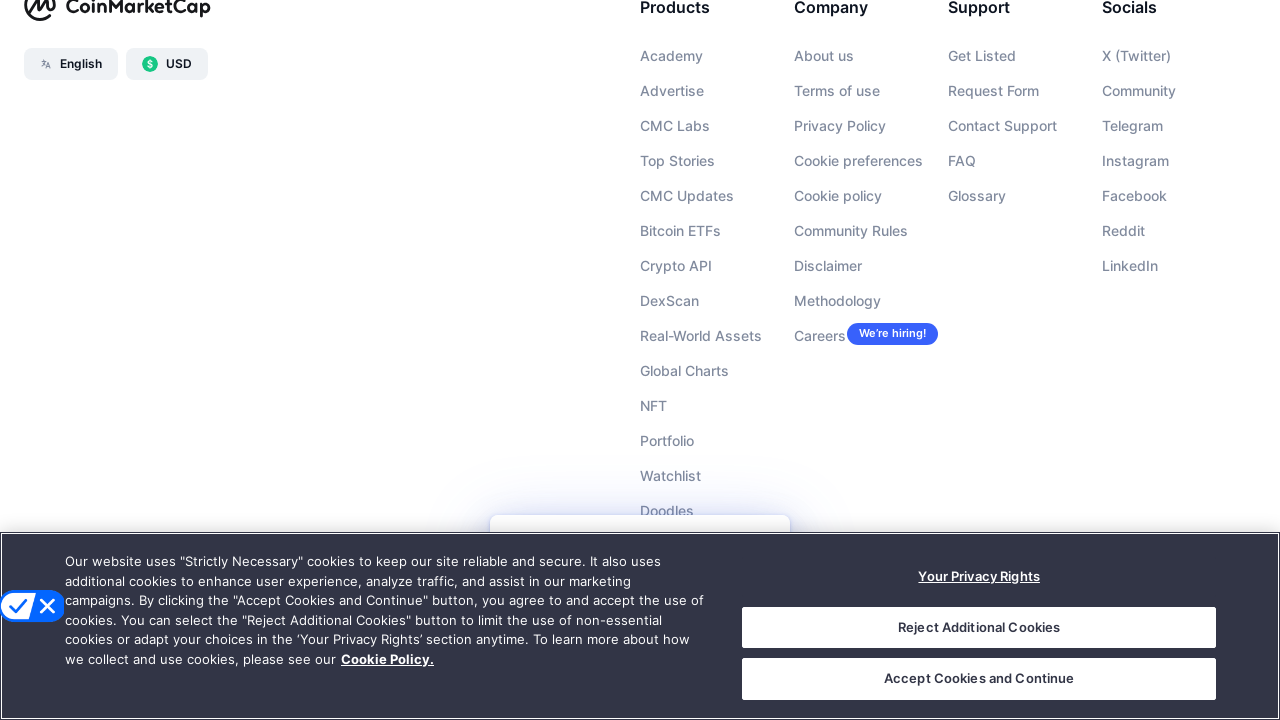

Pressed PageDown to scroll content
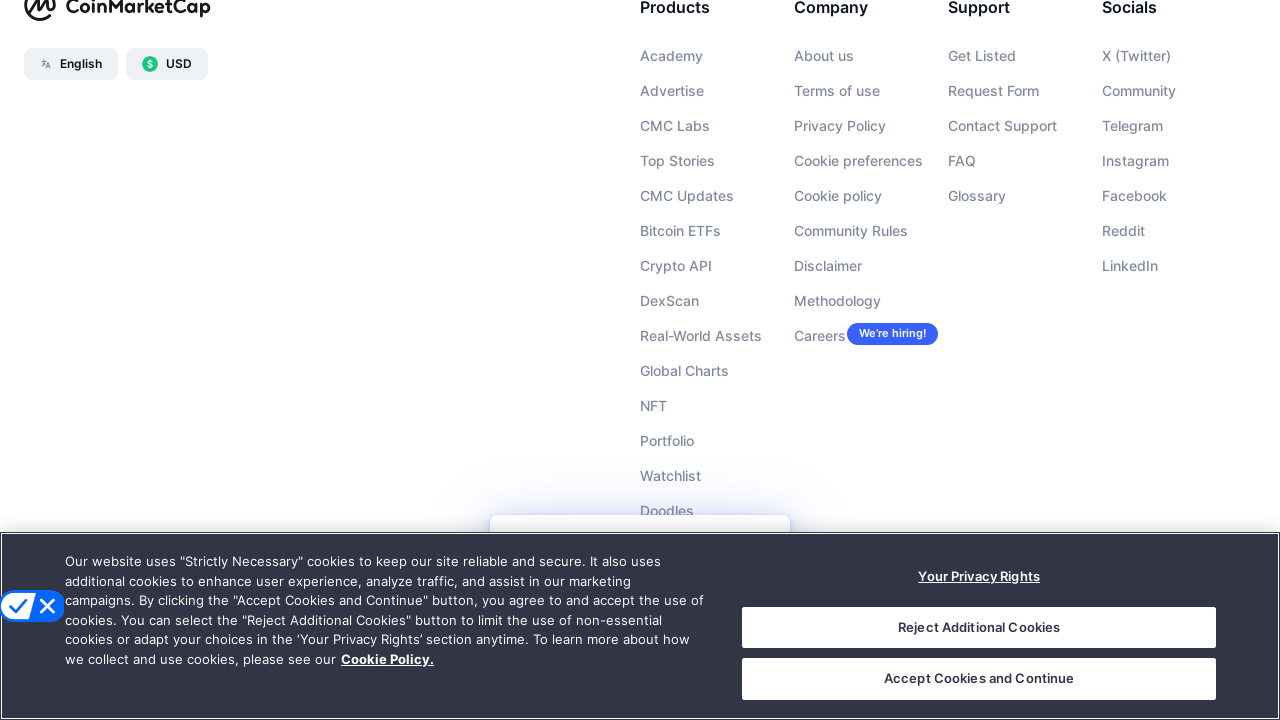

Waited 100ms for content to load
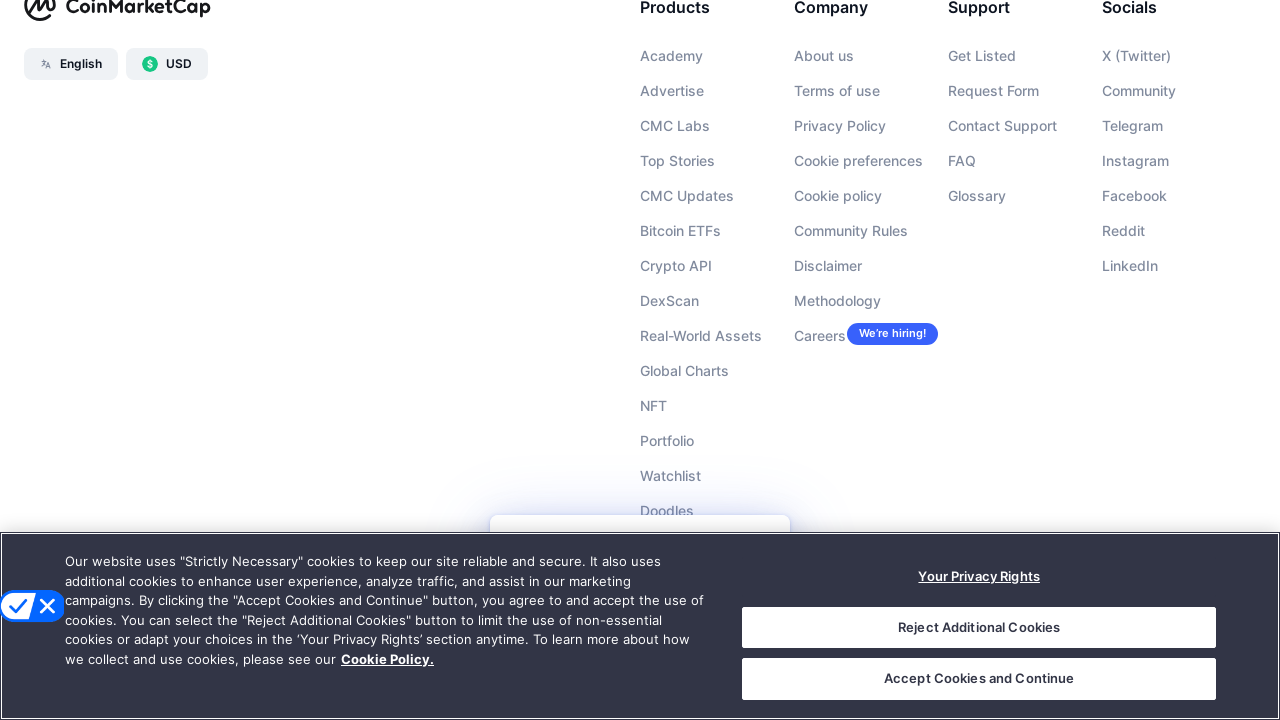

Pressed PageDown to scroll content
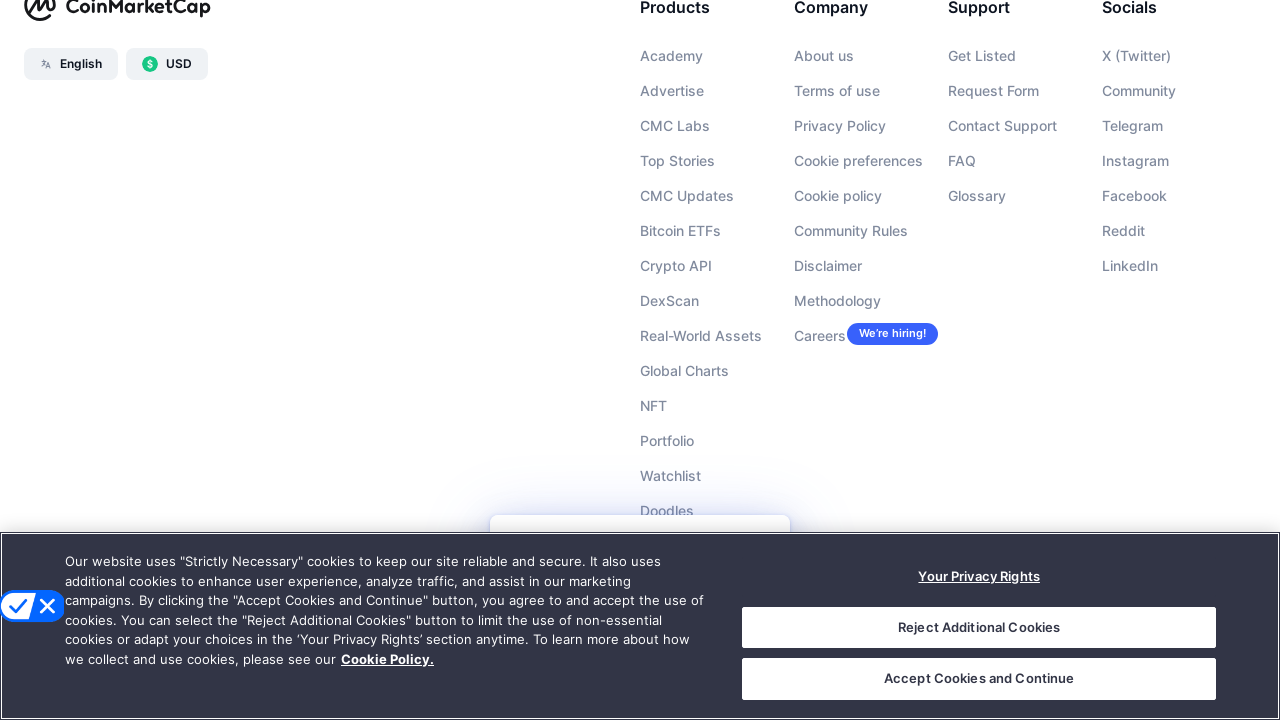

Waited 100ms for content to load
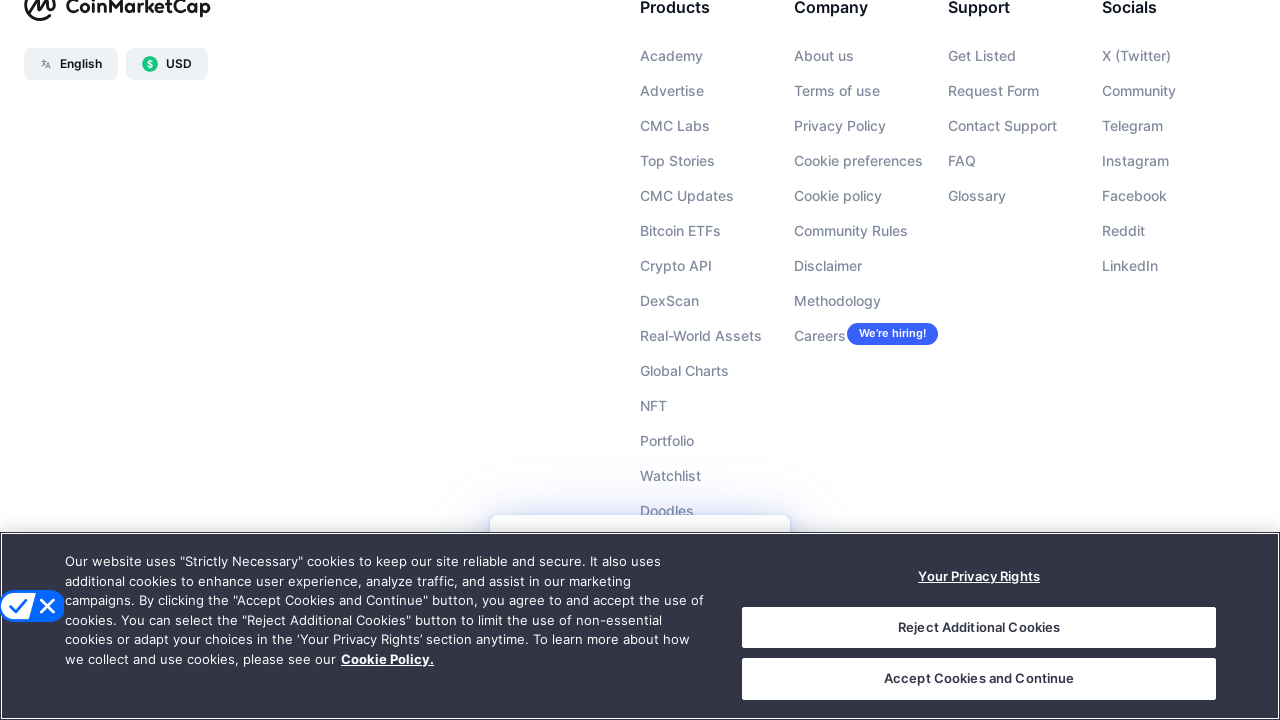

Pressed PageDown to scroll content
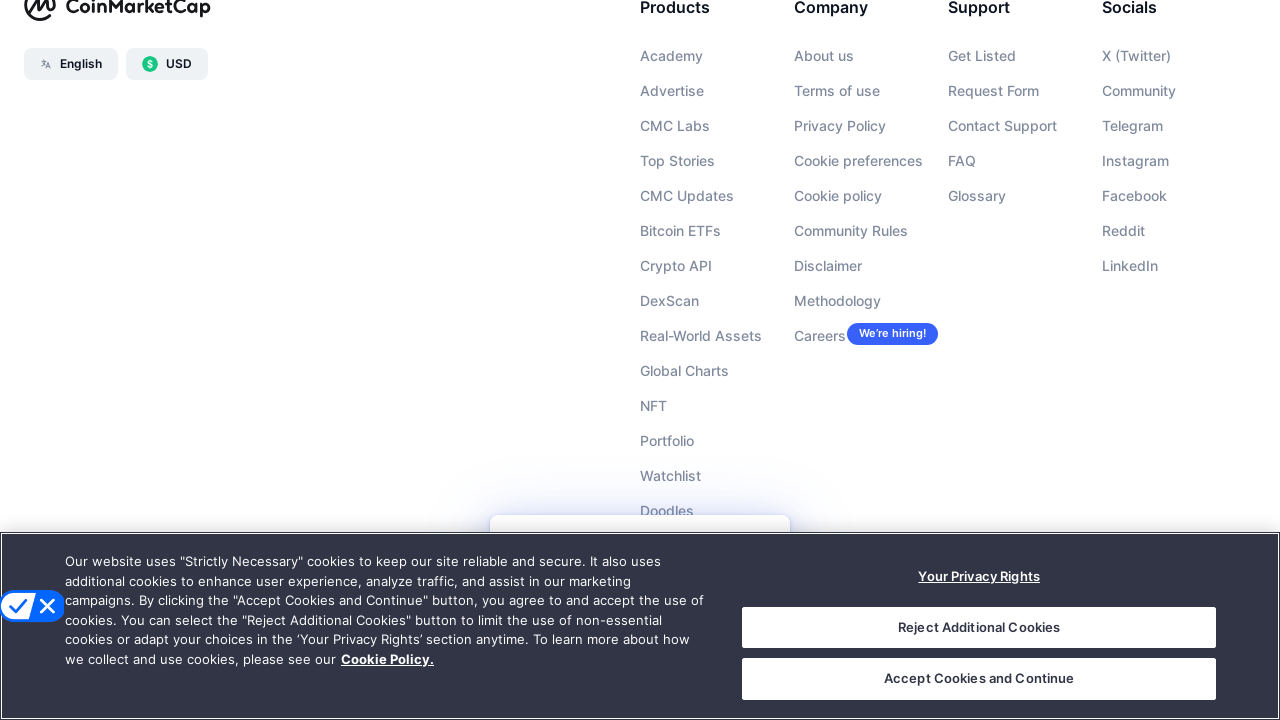

Waited 100ms for content to load
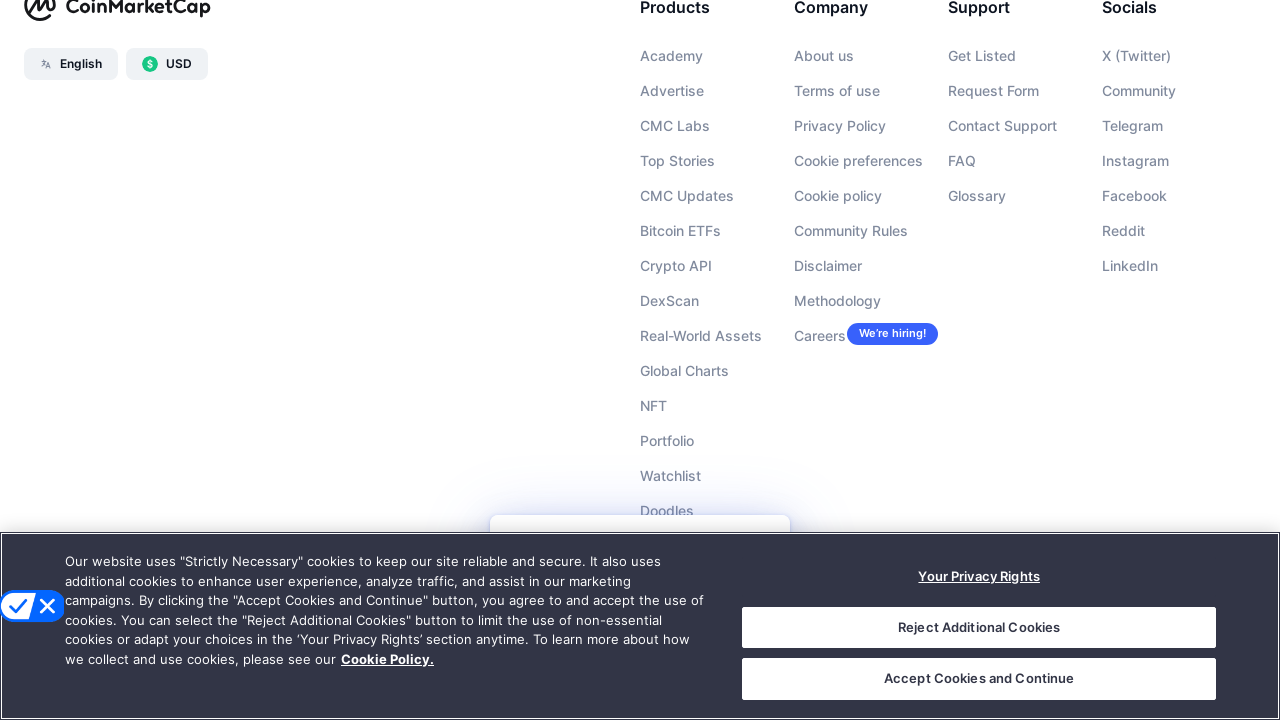

Pressed PageDown to scroll content
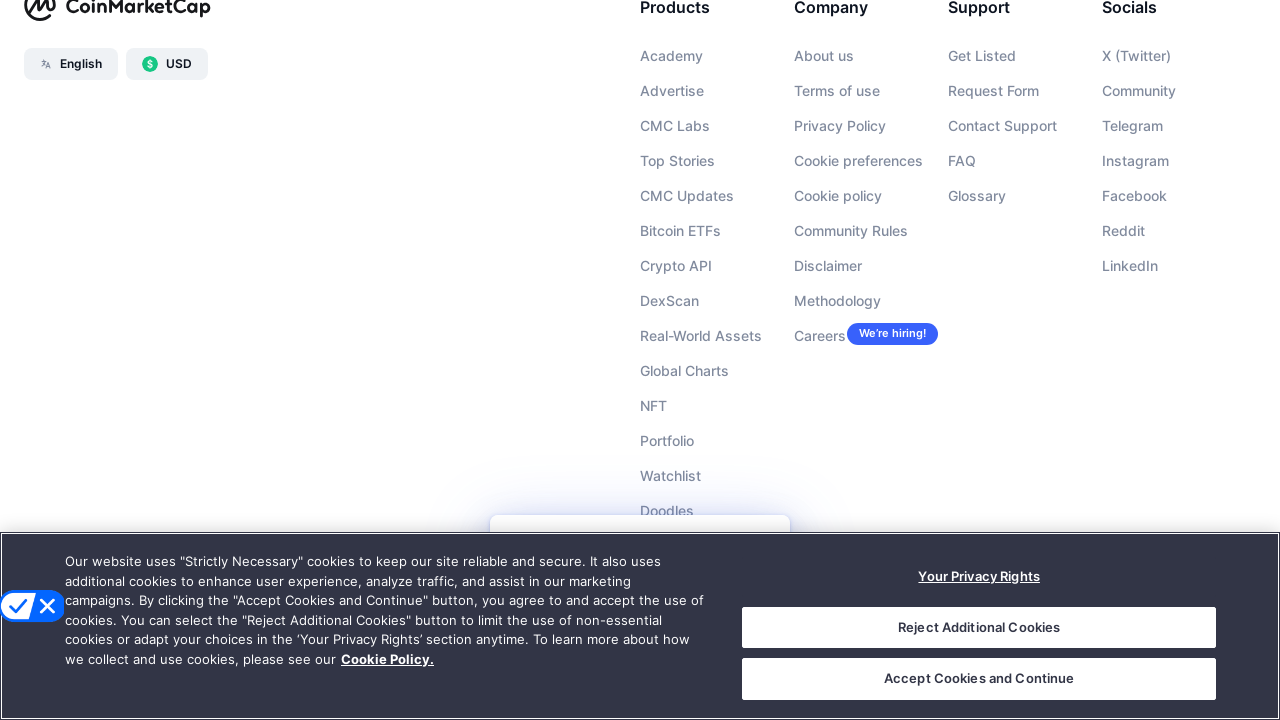

Waited 100ms for content to load
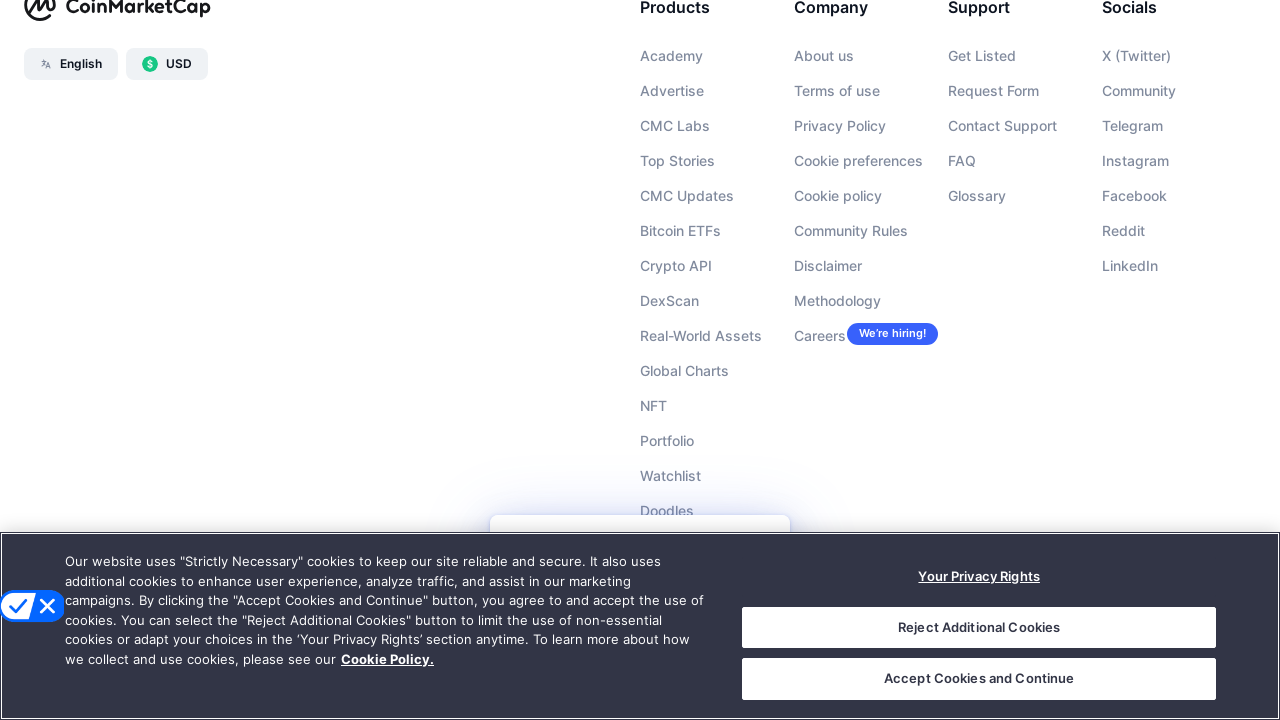

Pressed PageDown to scroll content
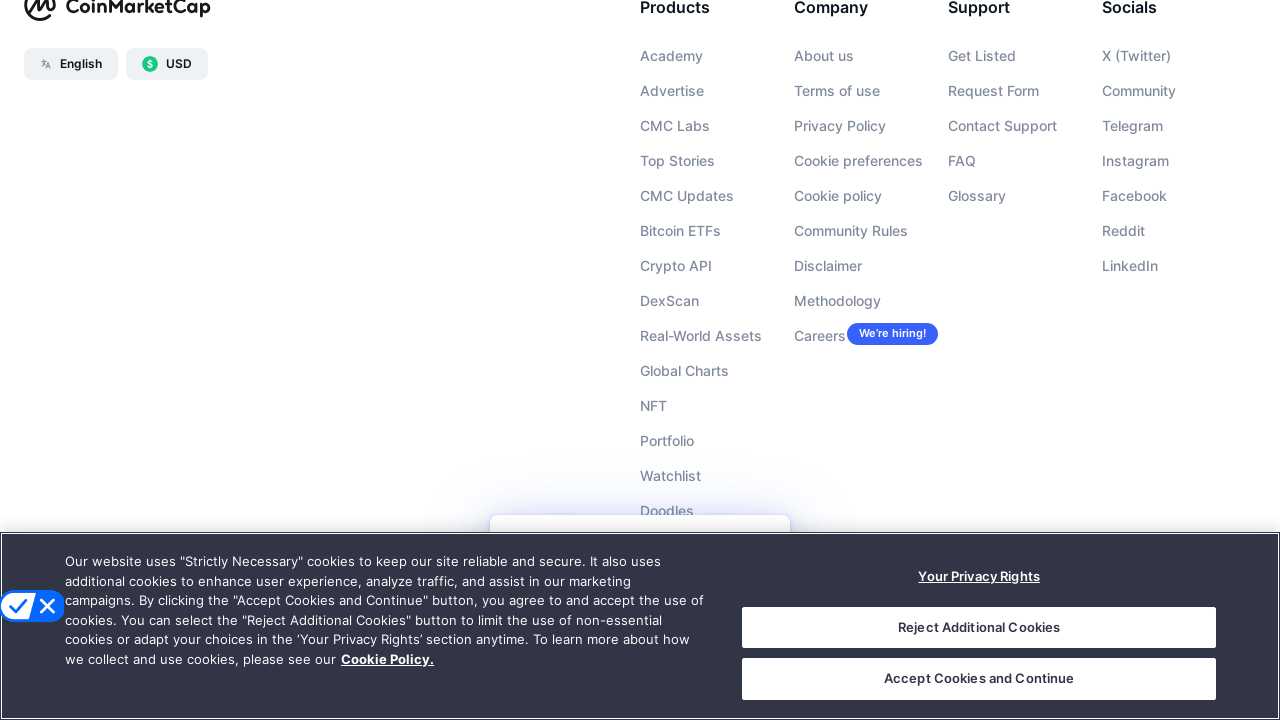

Waited 100ms for content to load
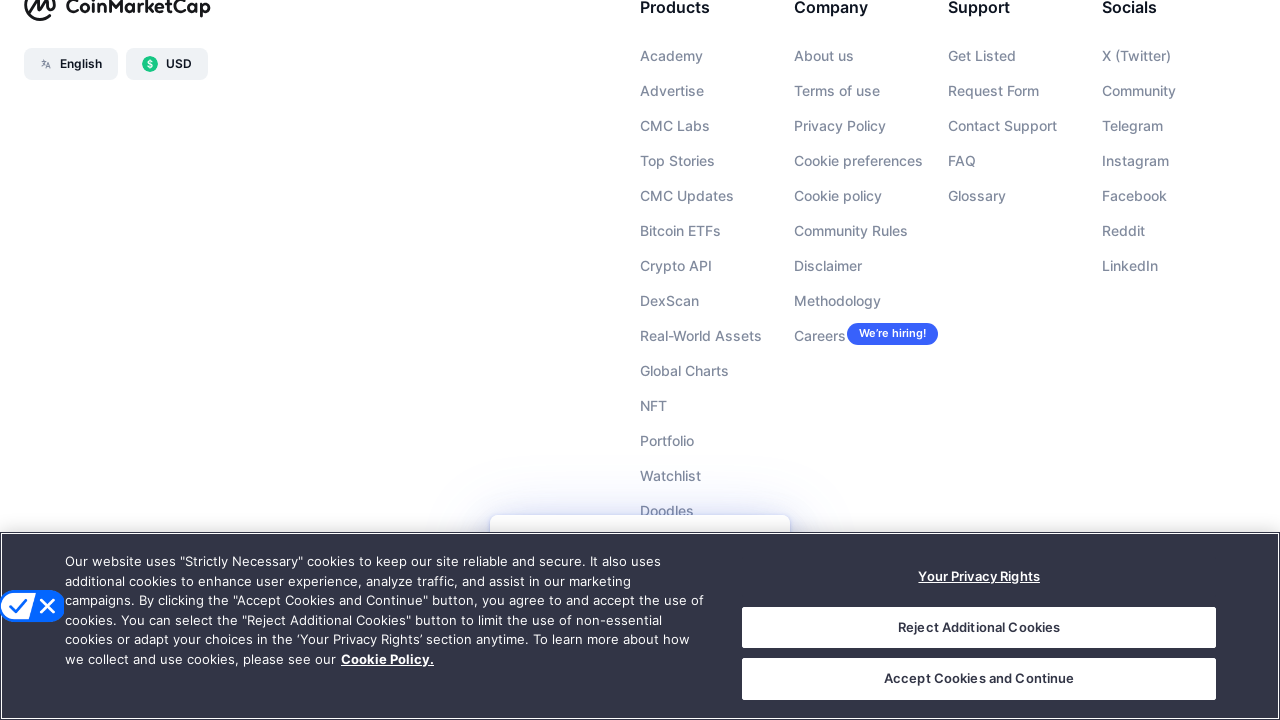

Pressed PageDown to scroll content
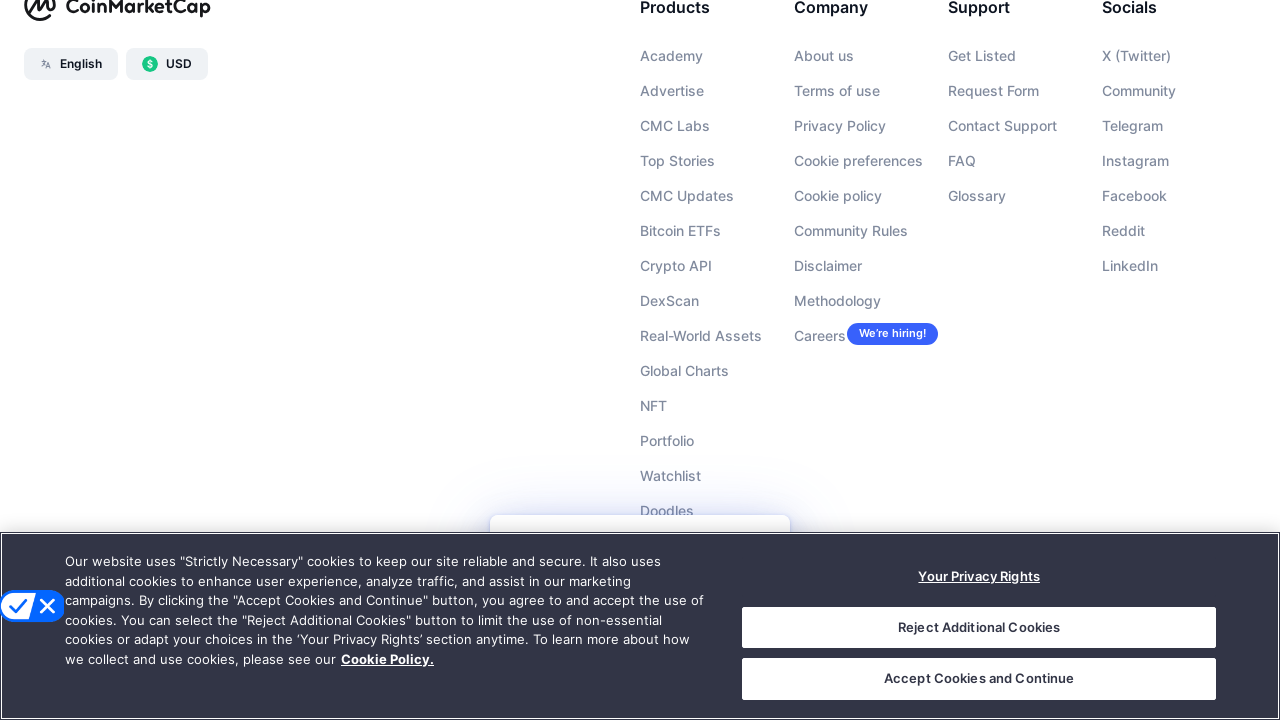

Waited 100ms for content to load
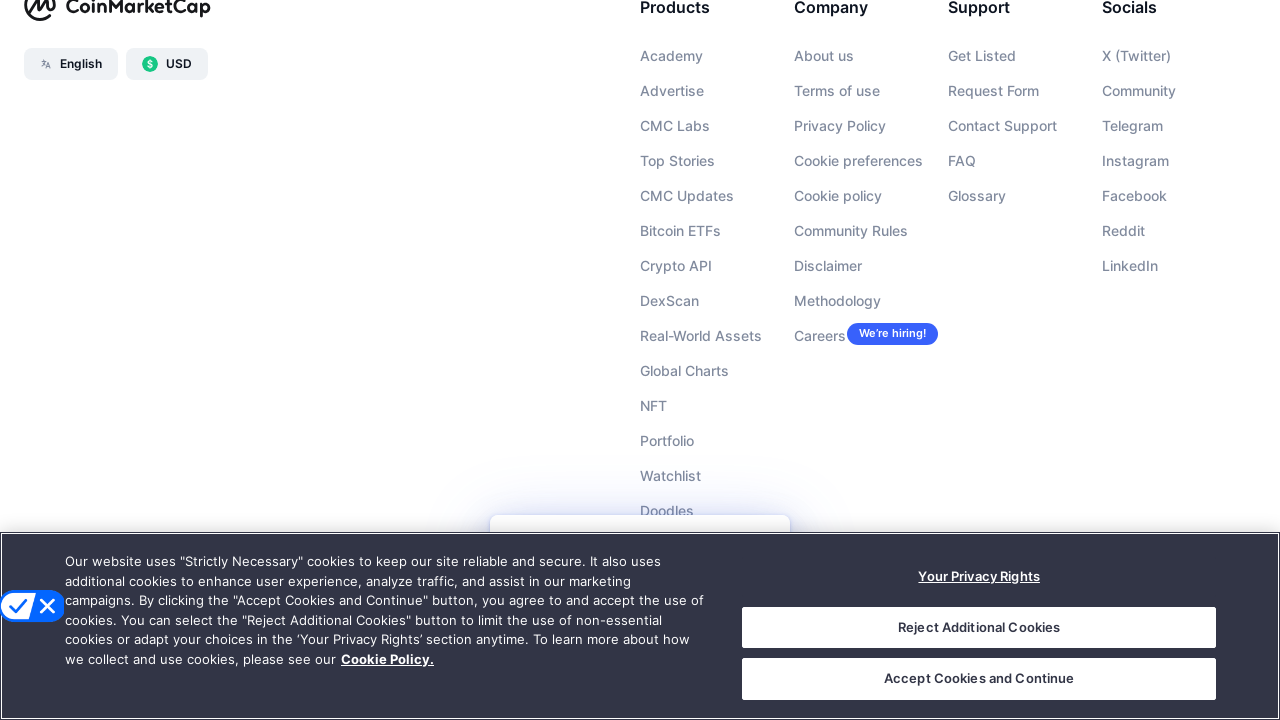

Pressed PageDown to scroll content
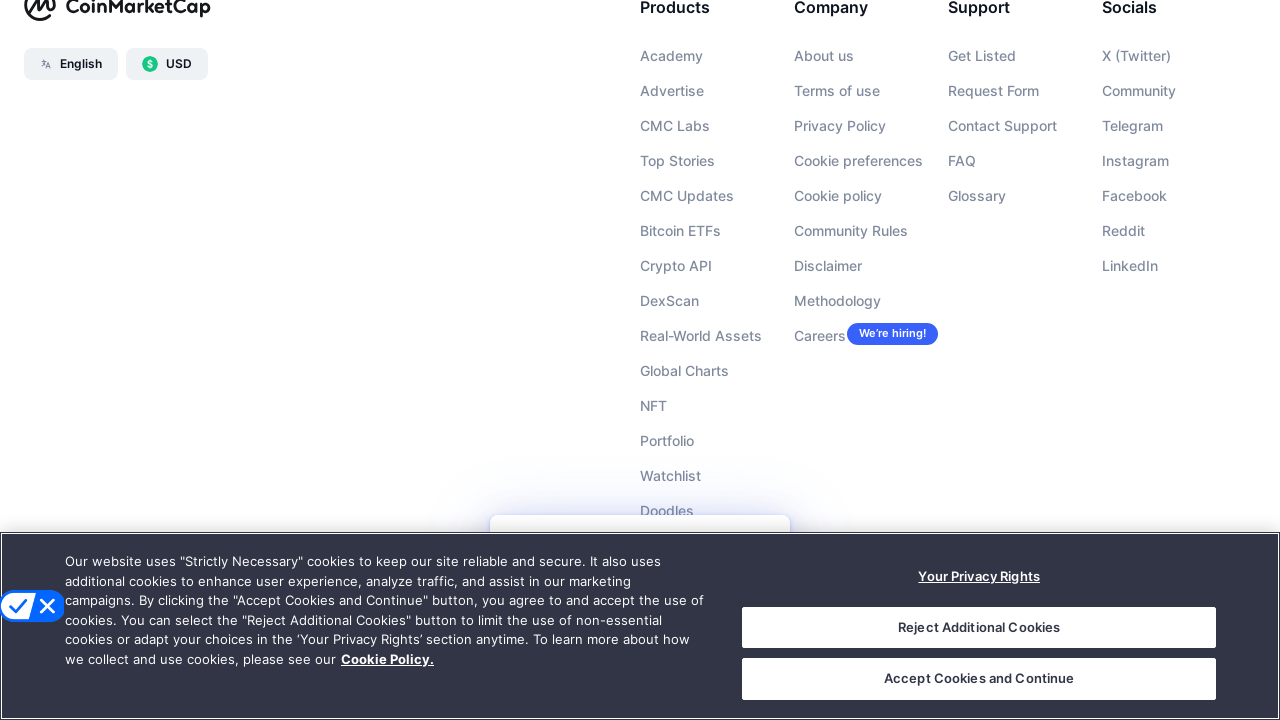

Waited 100ms for content to load
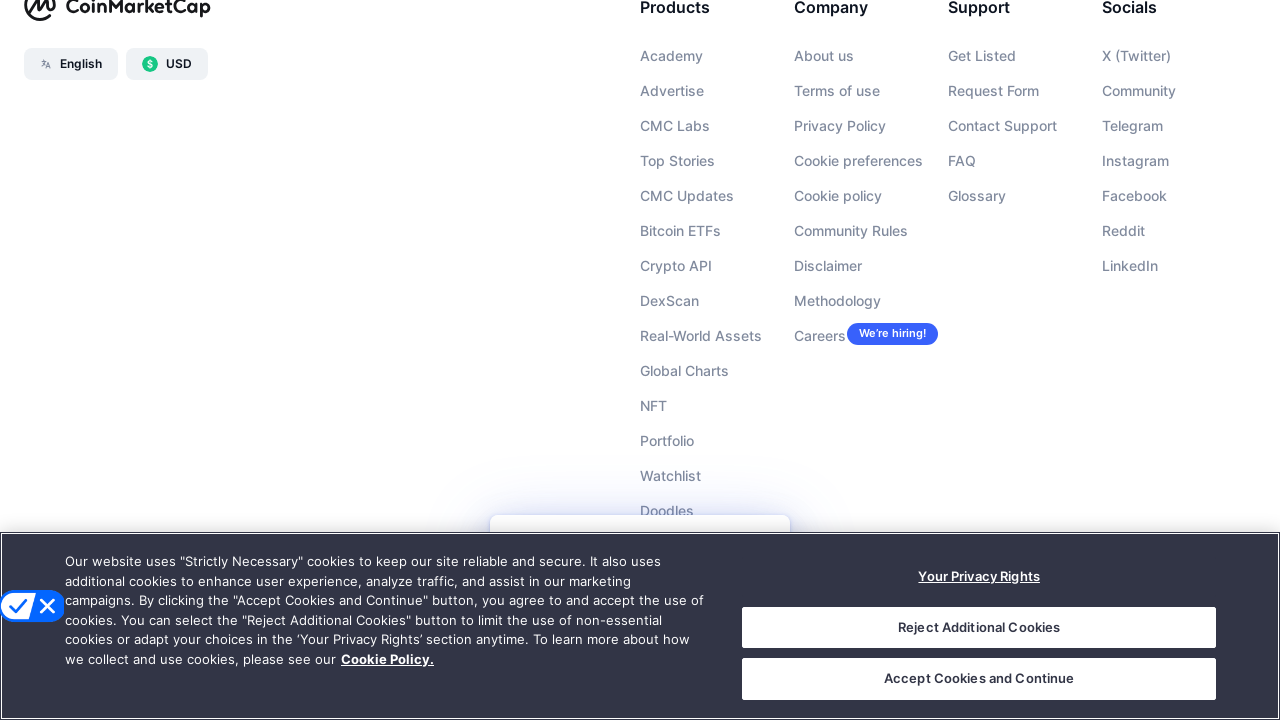

Pressed PageDown to scroll content
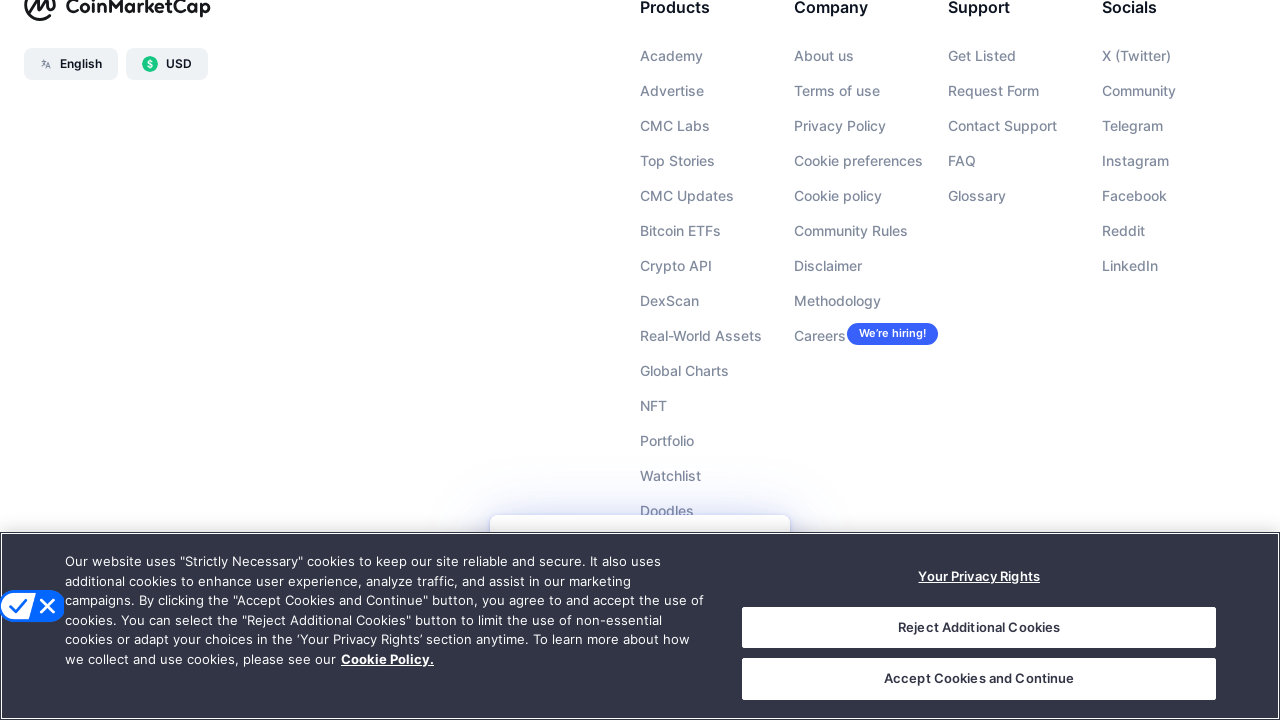

Waited 100ms for content to load
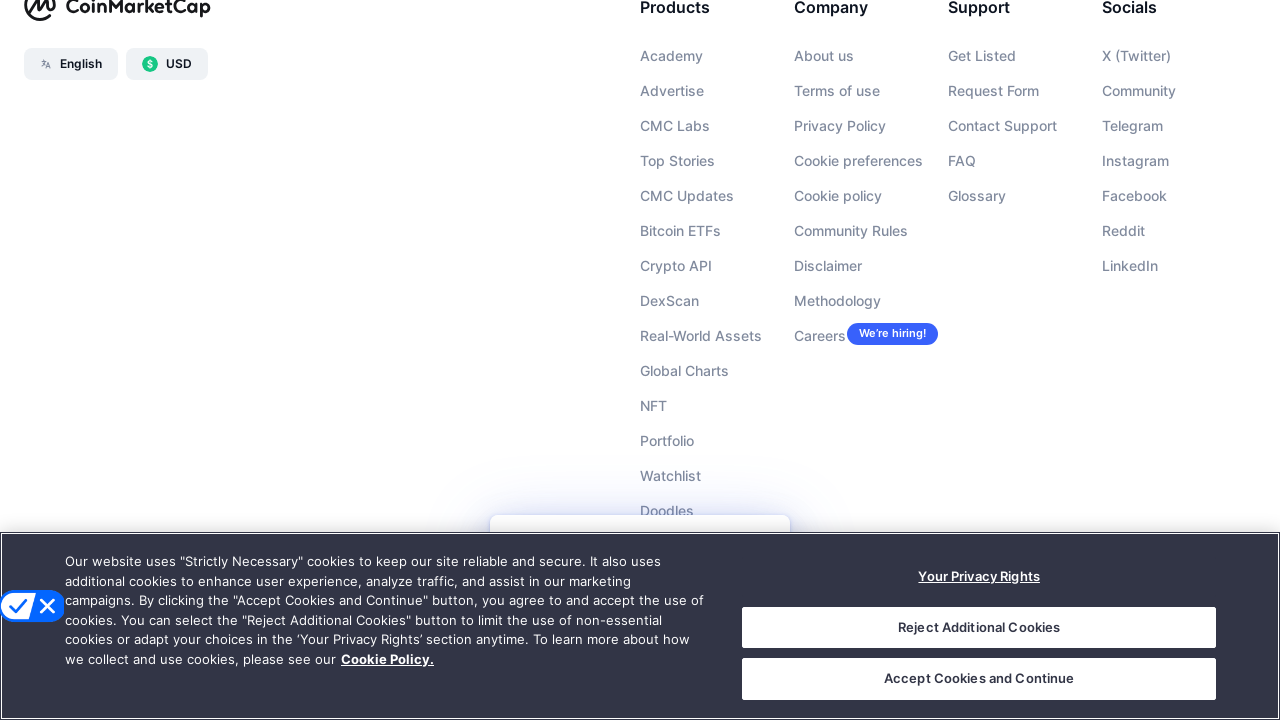

Pressed PageDown to scroll content
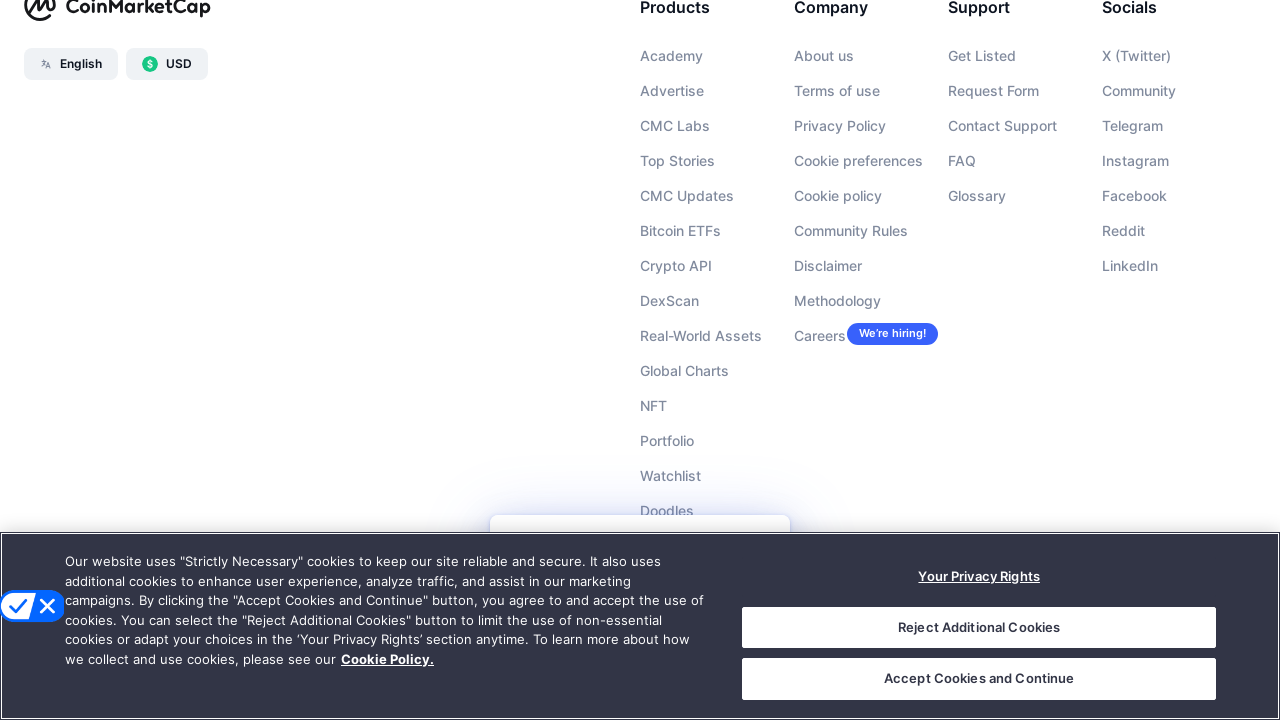

Waited 100ms for content to load
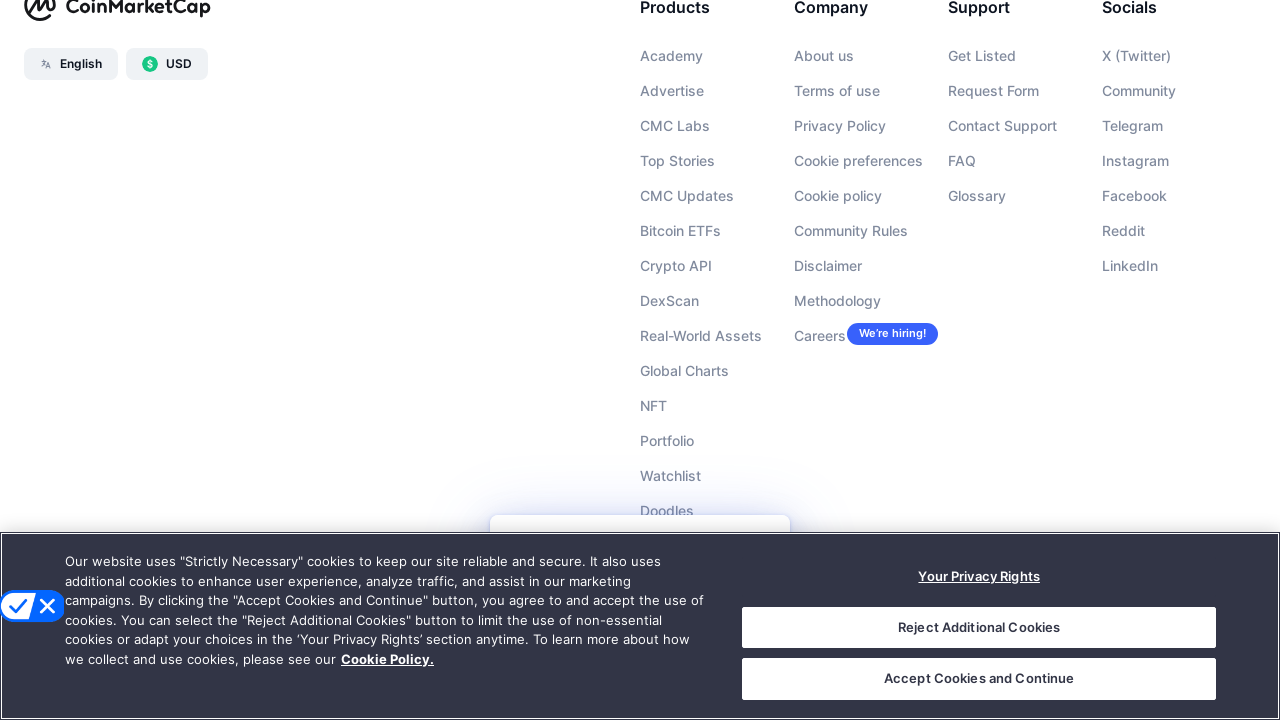

Pressed PageDown to scroll content
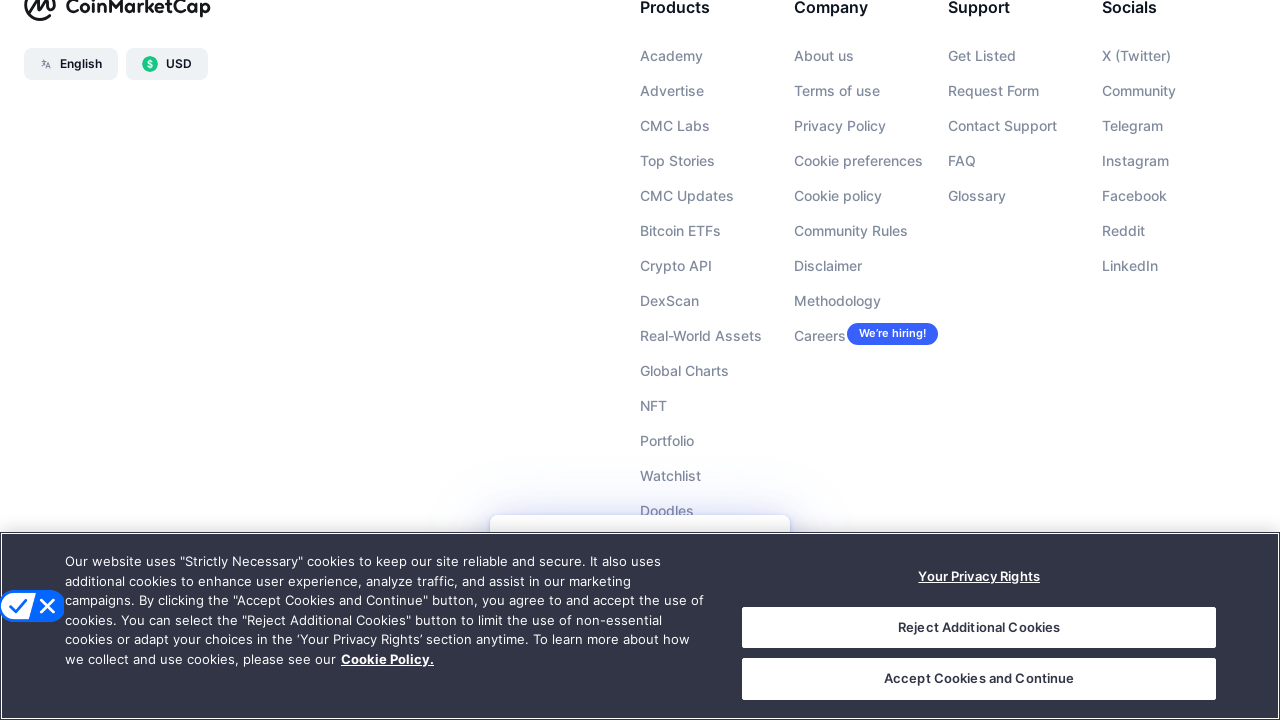

Waited 100ms for content to load
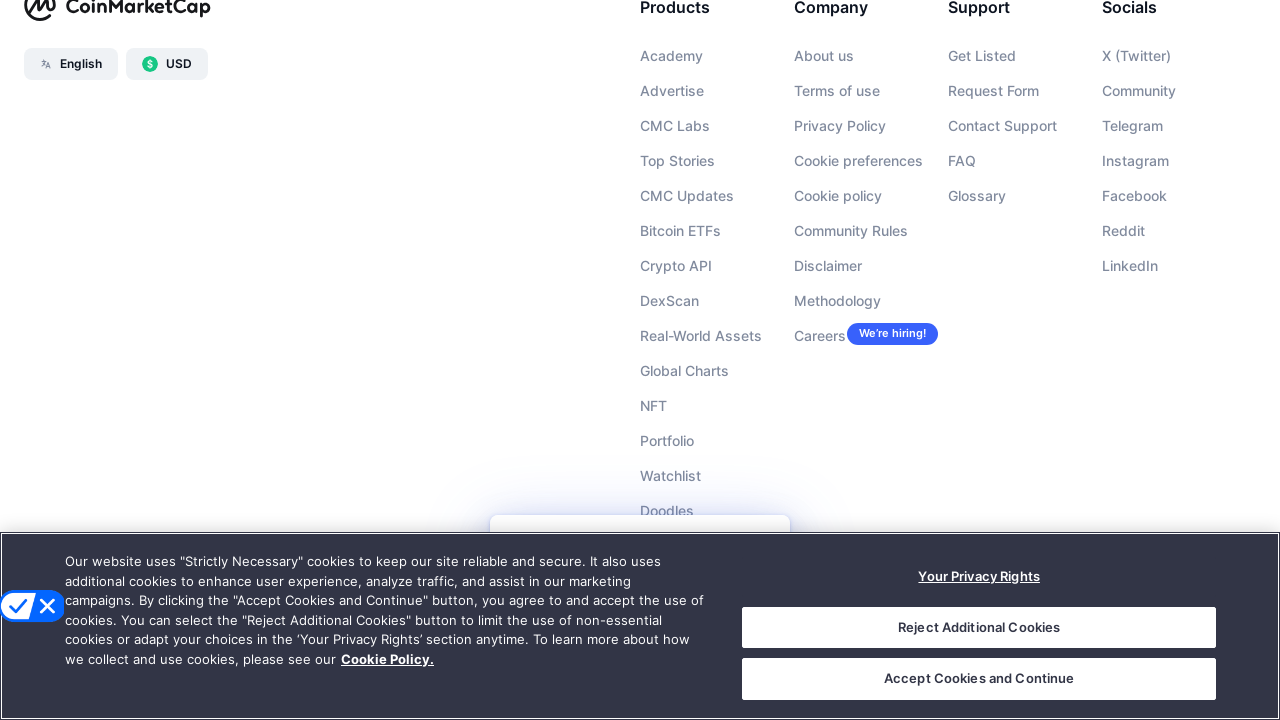

Pressed PageDown to scroll content
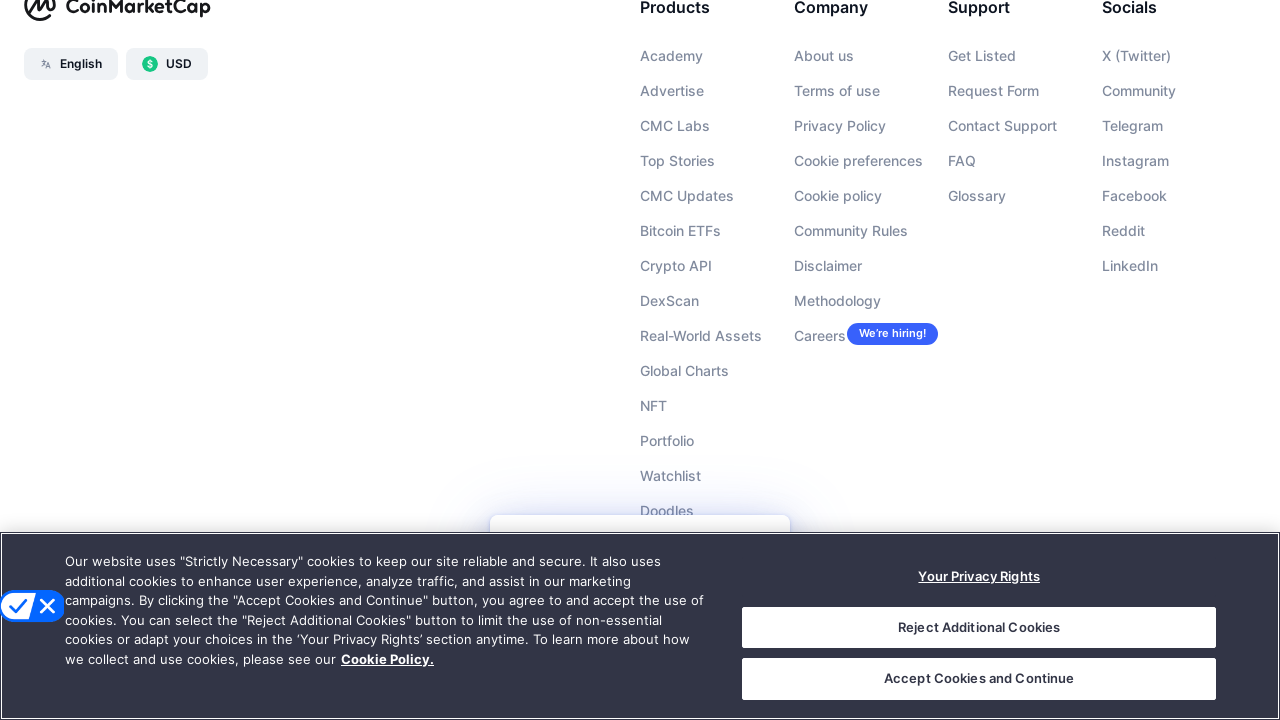

Waited 100ms for content to load
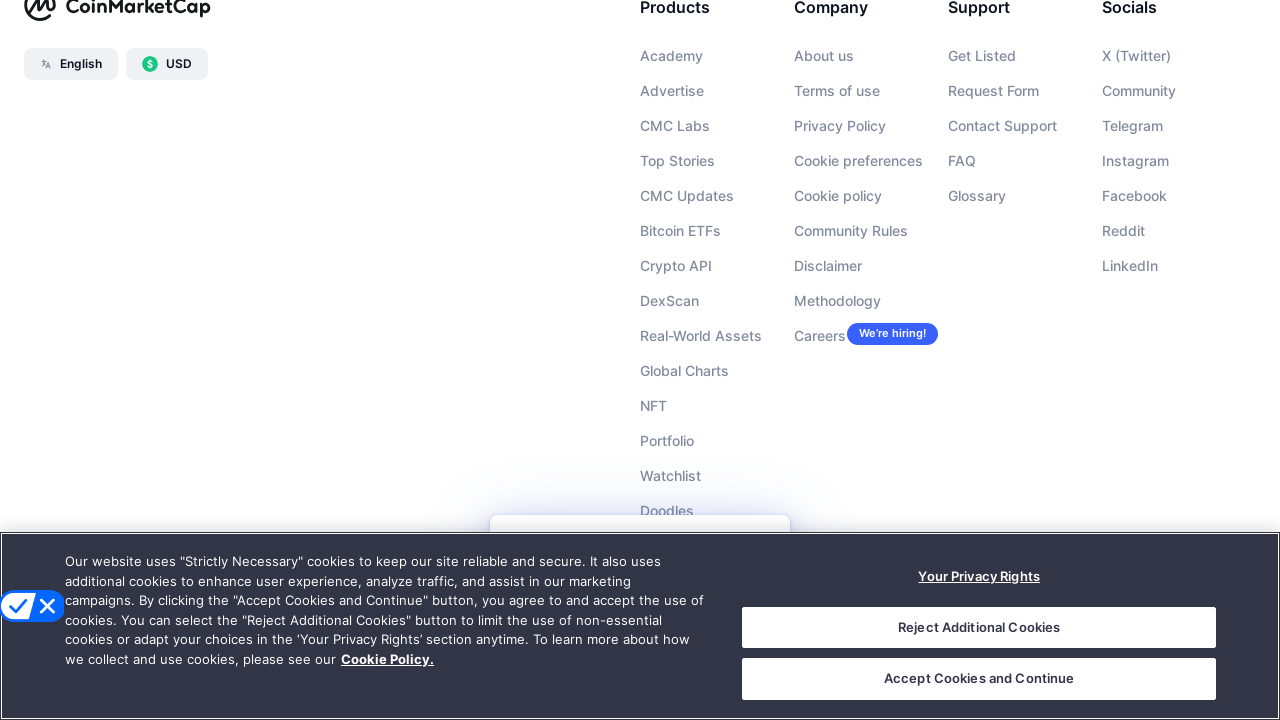

Cryptocurrency table rows became visible
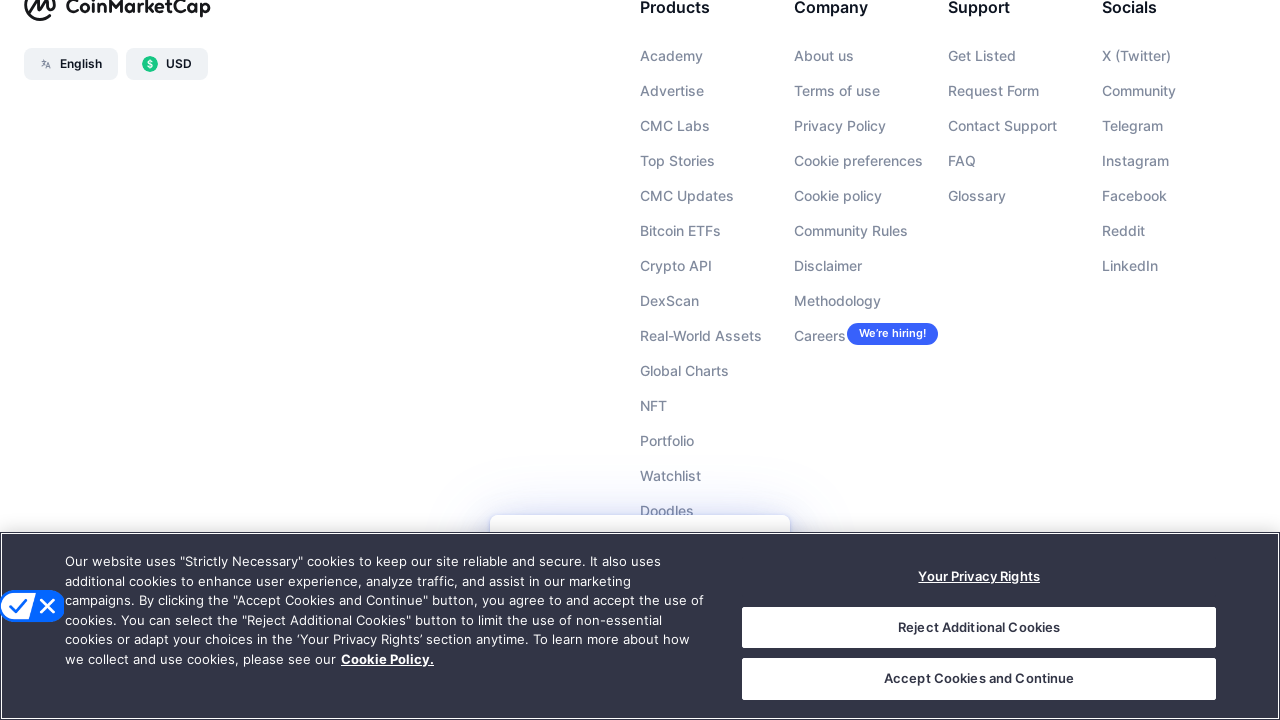

Cryptocurrency table cells verified and loaded
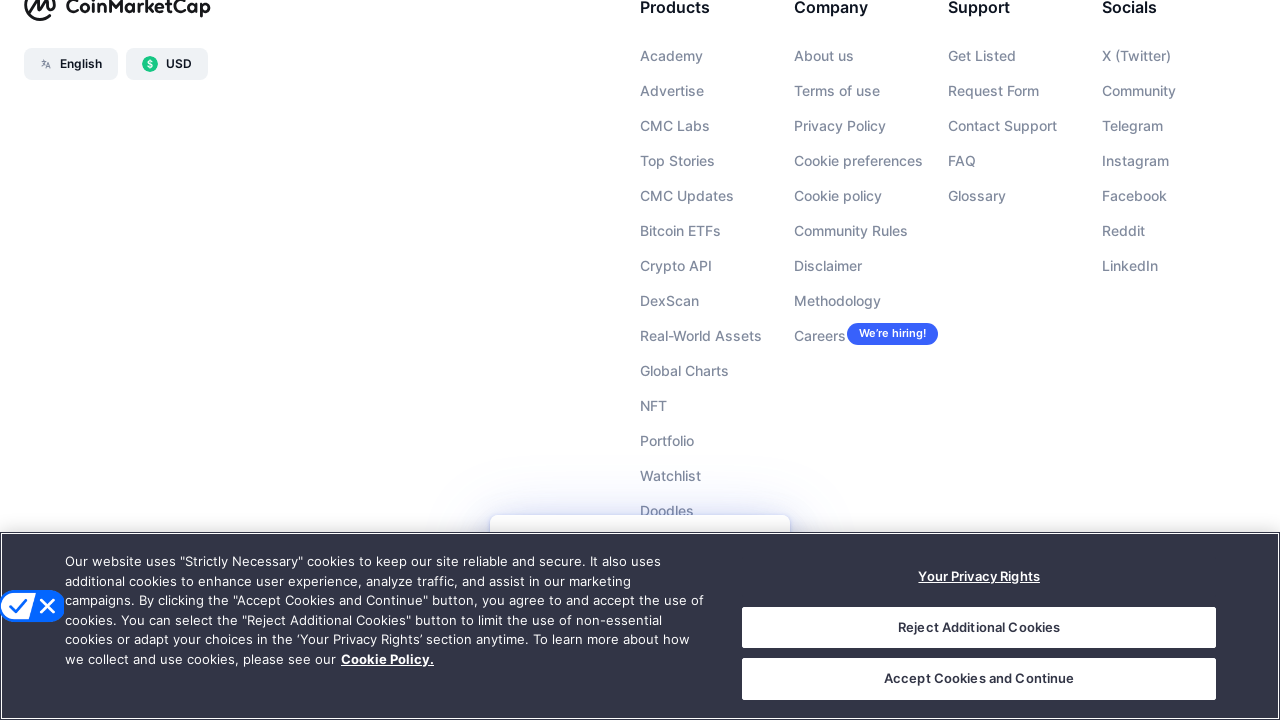

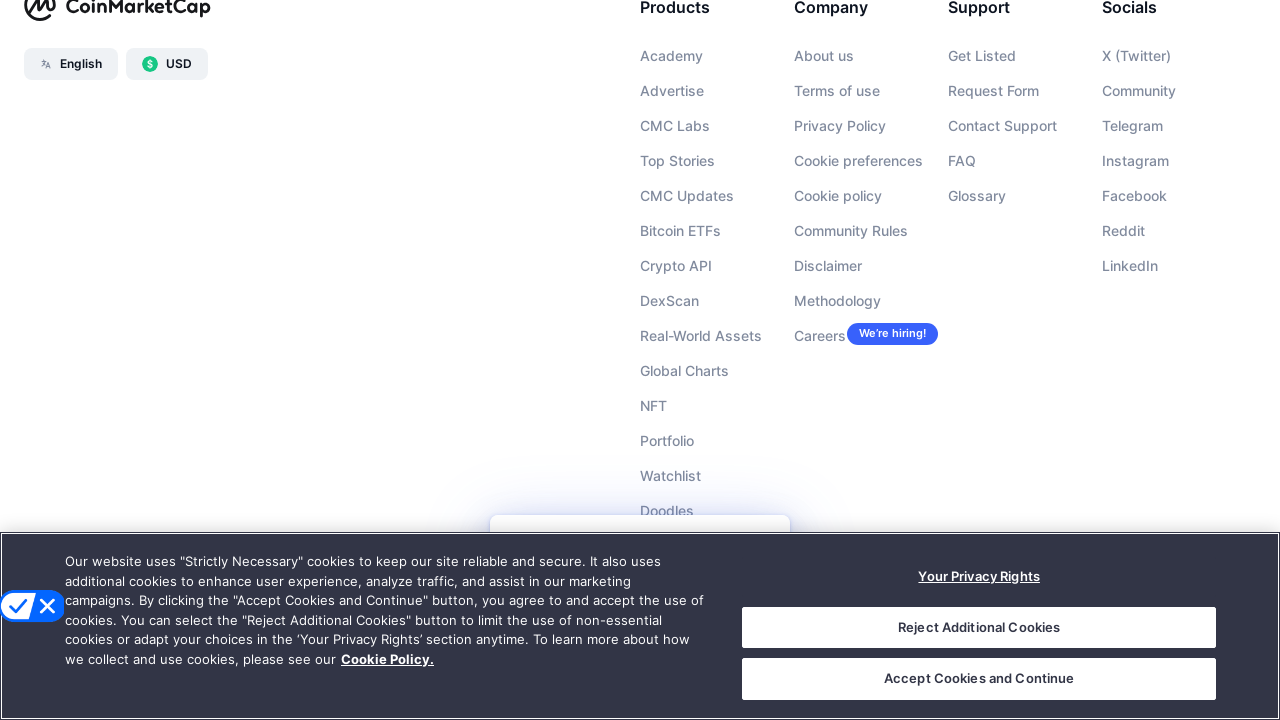